Fills out a multi-page Google Form survey by selecting radio button options for gender, age group, entering an email, navigating to the next page, answering multiple survey questions with radio buttons, and submitting the form.

Starting URL: https://docs.google.com/forms/d/e/1FAIpQLScuWQTqiCAioJItf2f0kgVrX9wQbbRPj0mxiFWLcwfApuqagg/viewform

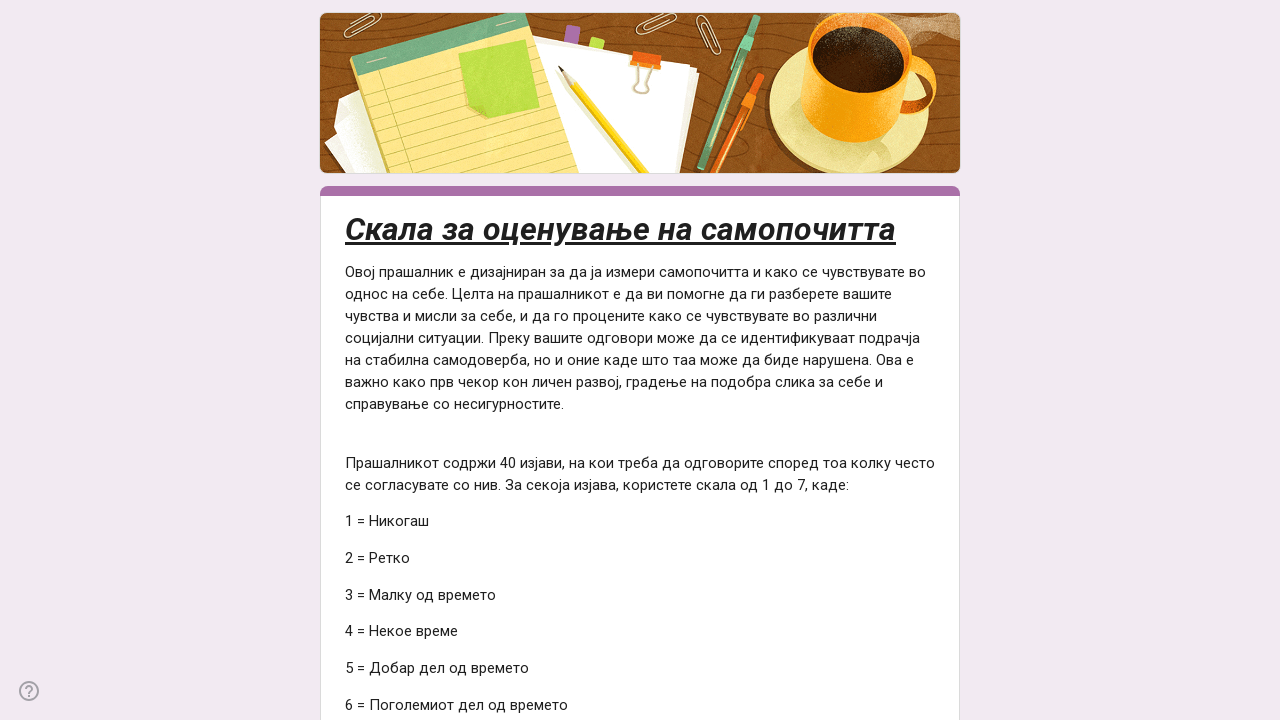

Waited for form page to load with networkidle state
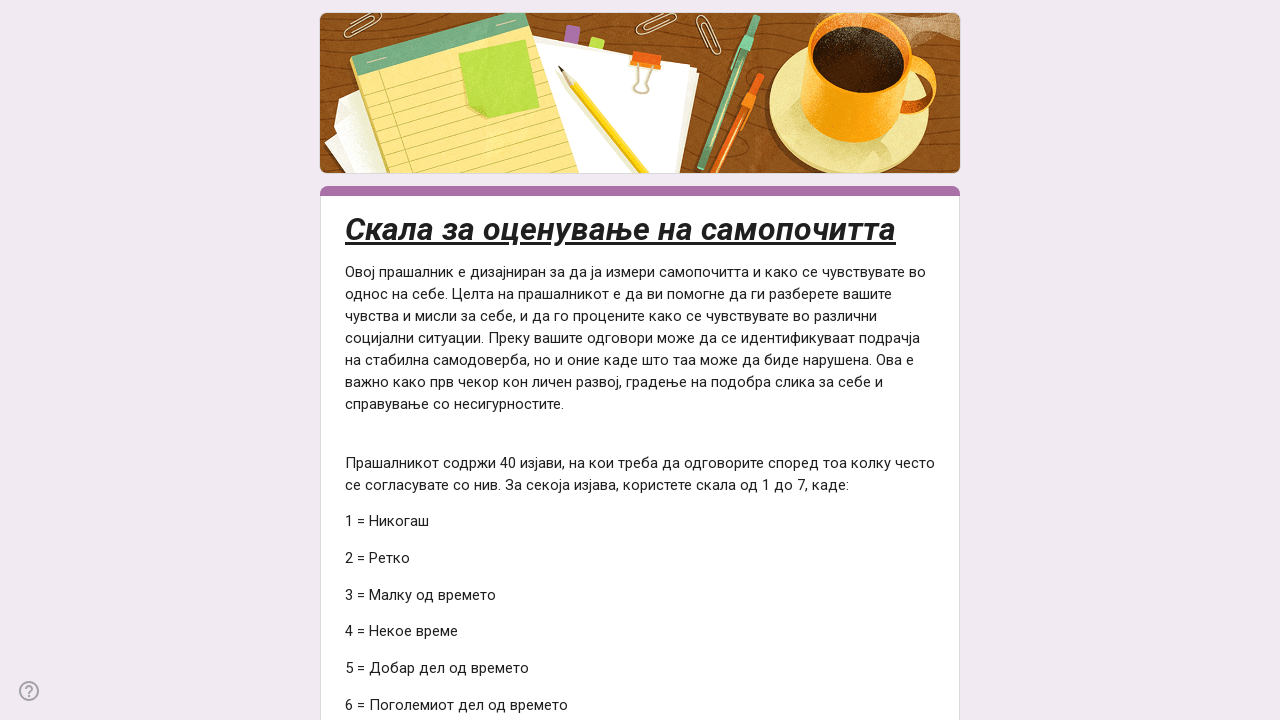

Selected gender option 'Женски' at (355, 361) on div[role="radio"][aria-label="Женски"]
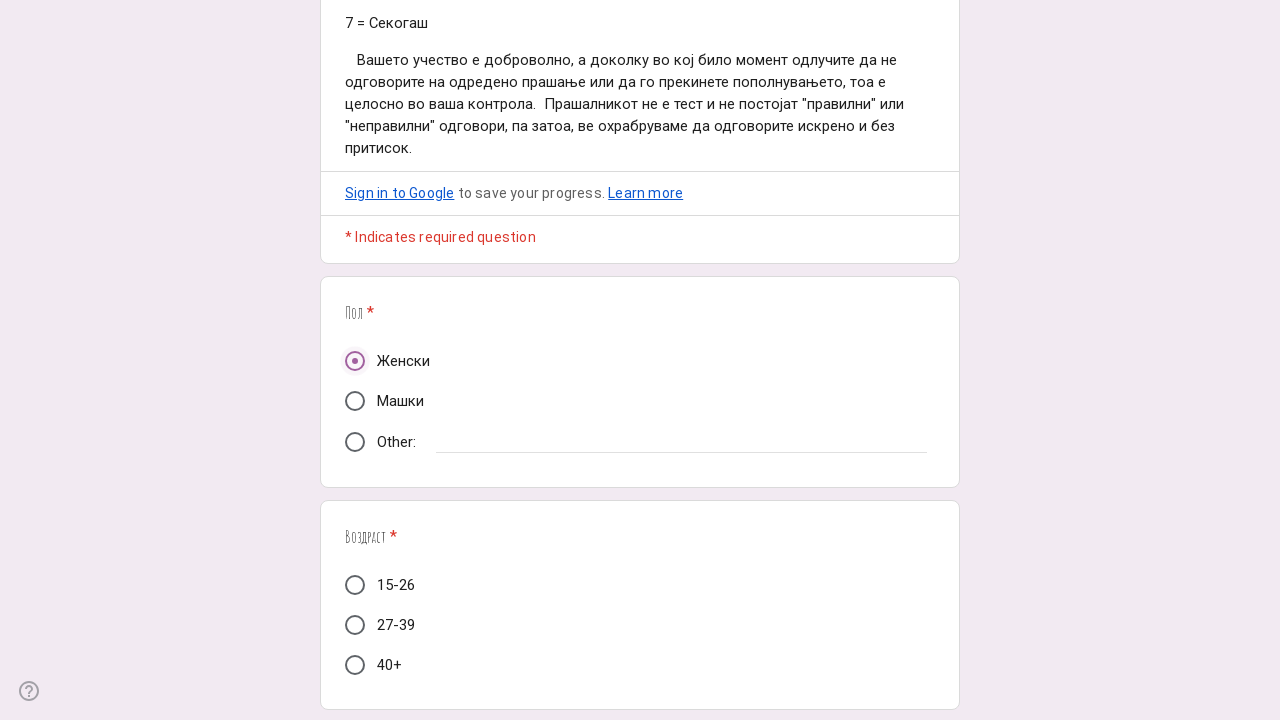

Selected age group '27-39' at (355, 625) on div[role="radio"][aria-label="27-39"]
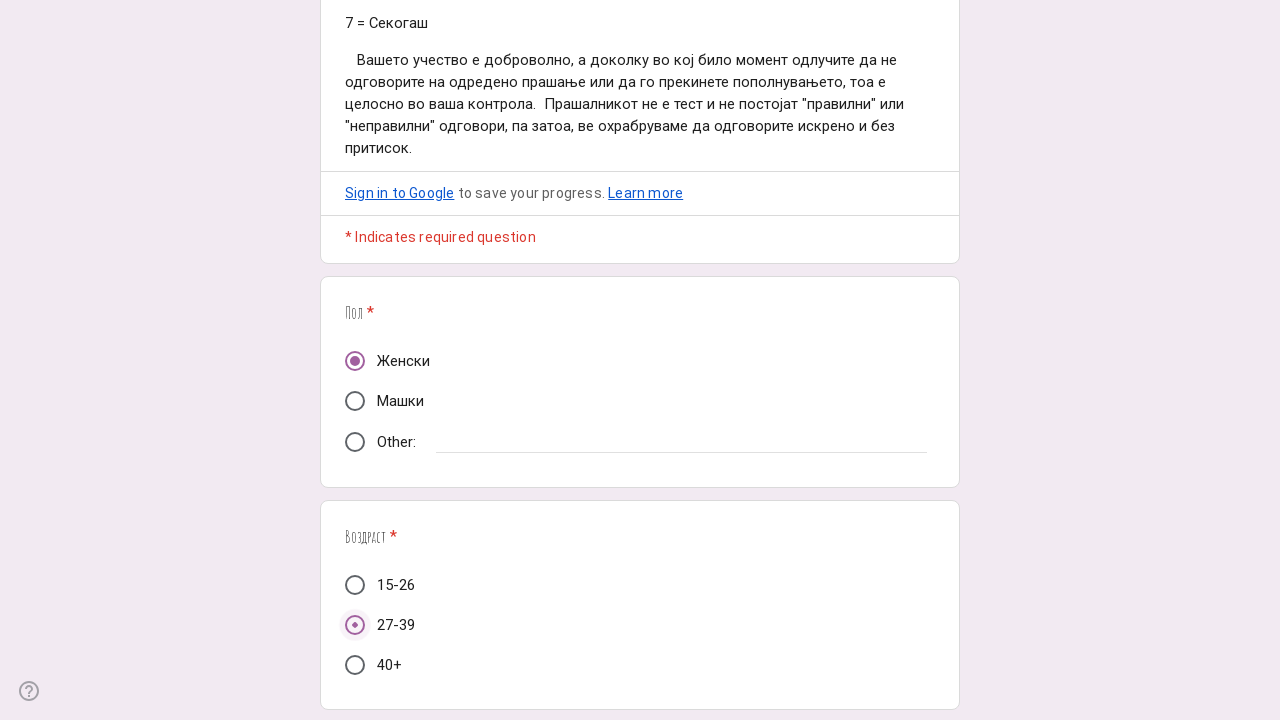

Filled email field with 'testuser6459@gmail.com' on input.whsOnd
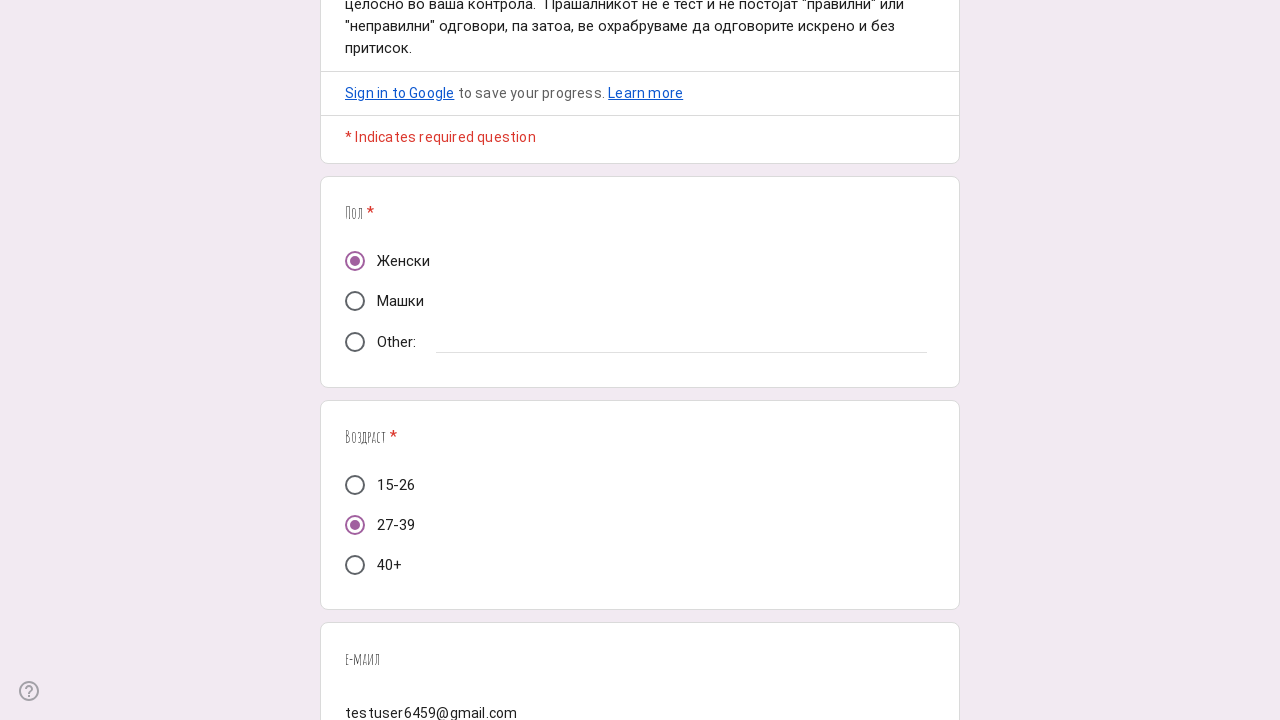

Clicked 'Next' button to proceed to page 2 at (362, 533) on xpath=//span[text()="Next"]/ancestor::div[@role="button"]
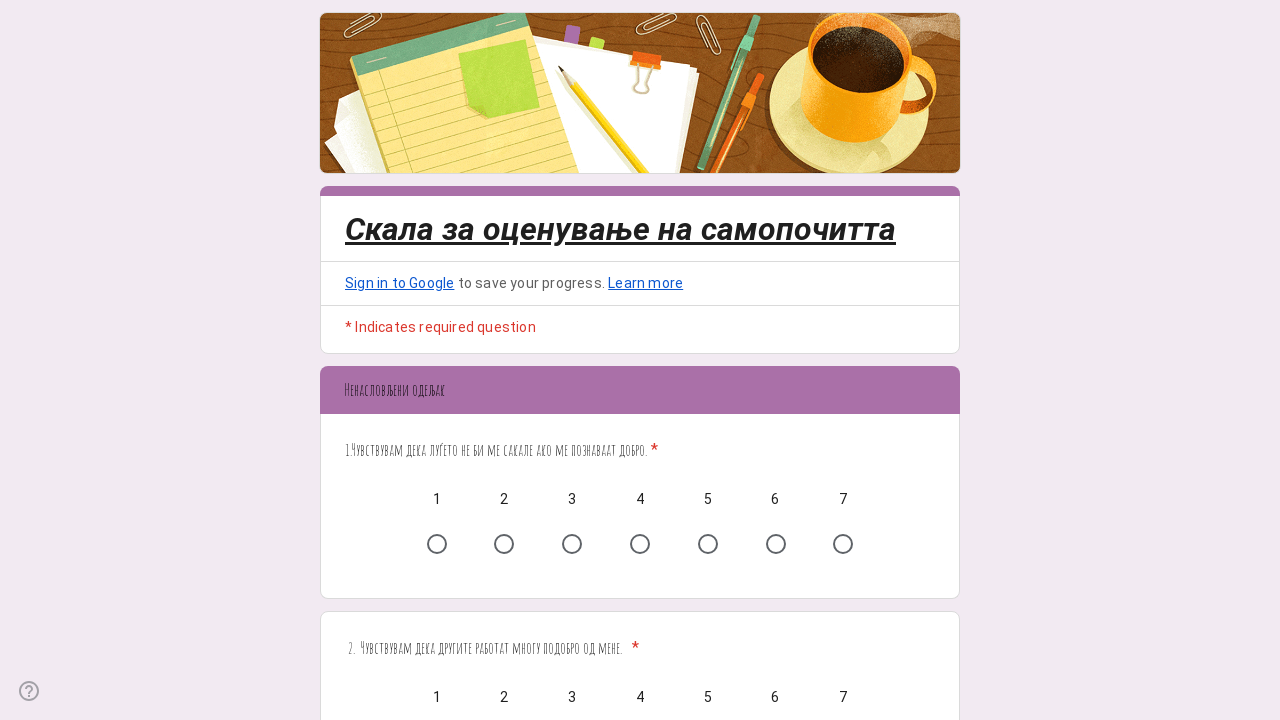

Waited for survey questions to load on page 2
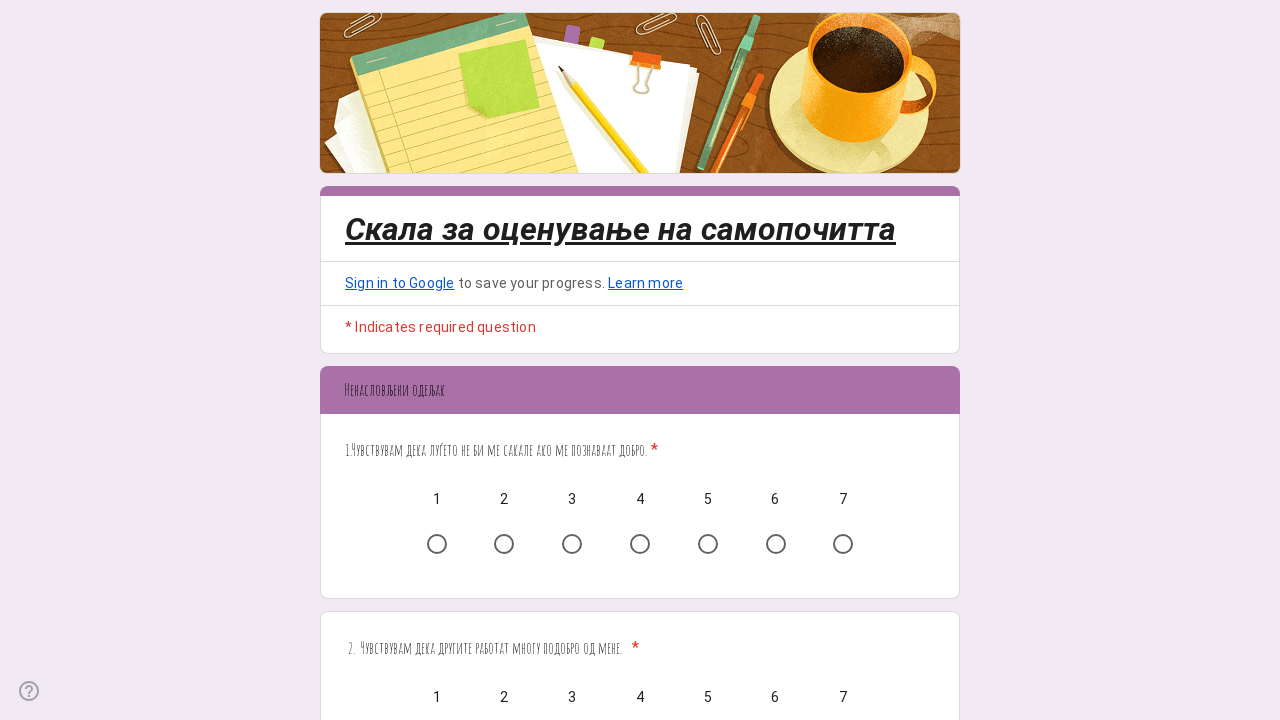

Located 41 survey questions
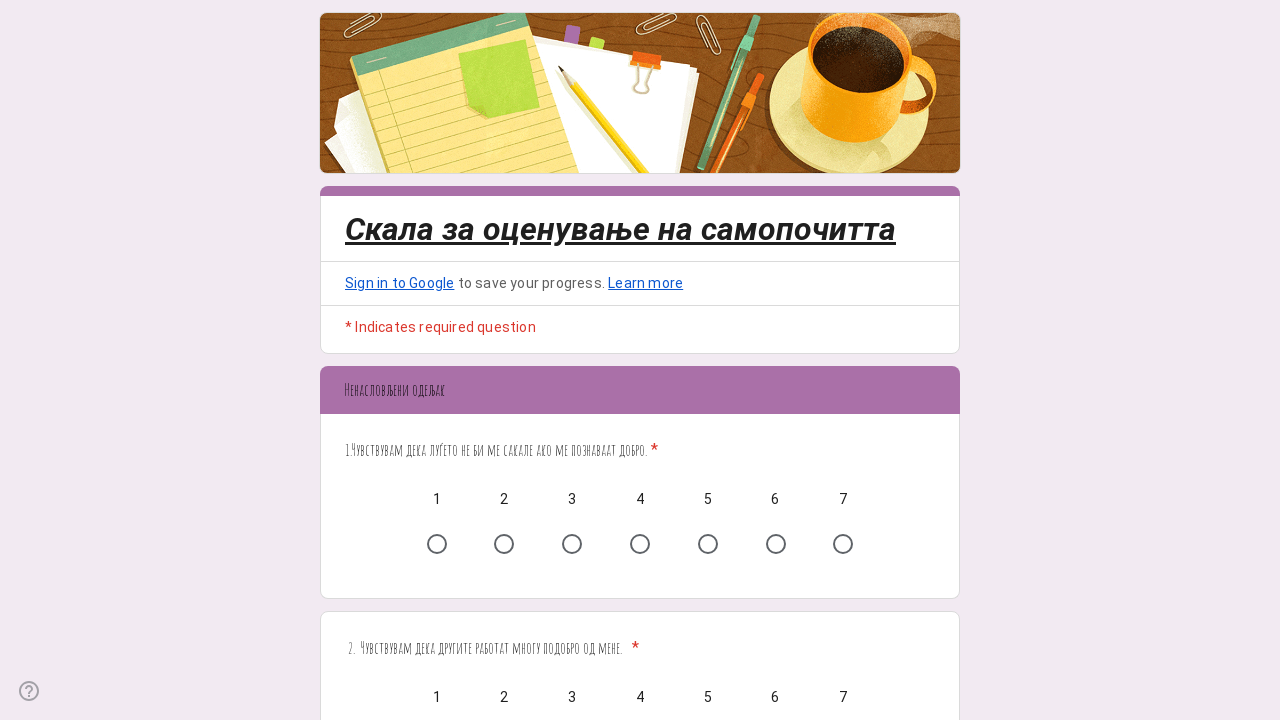

Selected random answer option 2 for question 2 at (504, 544) on div[role="listitem"] >> nth=1 >> div[role="radio"] >> nth=1
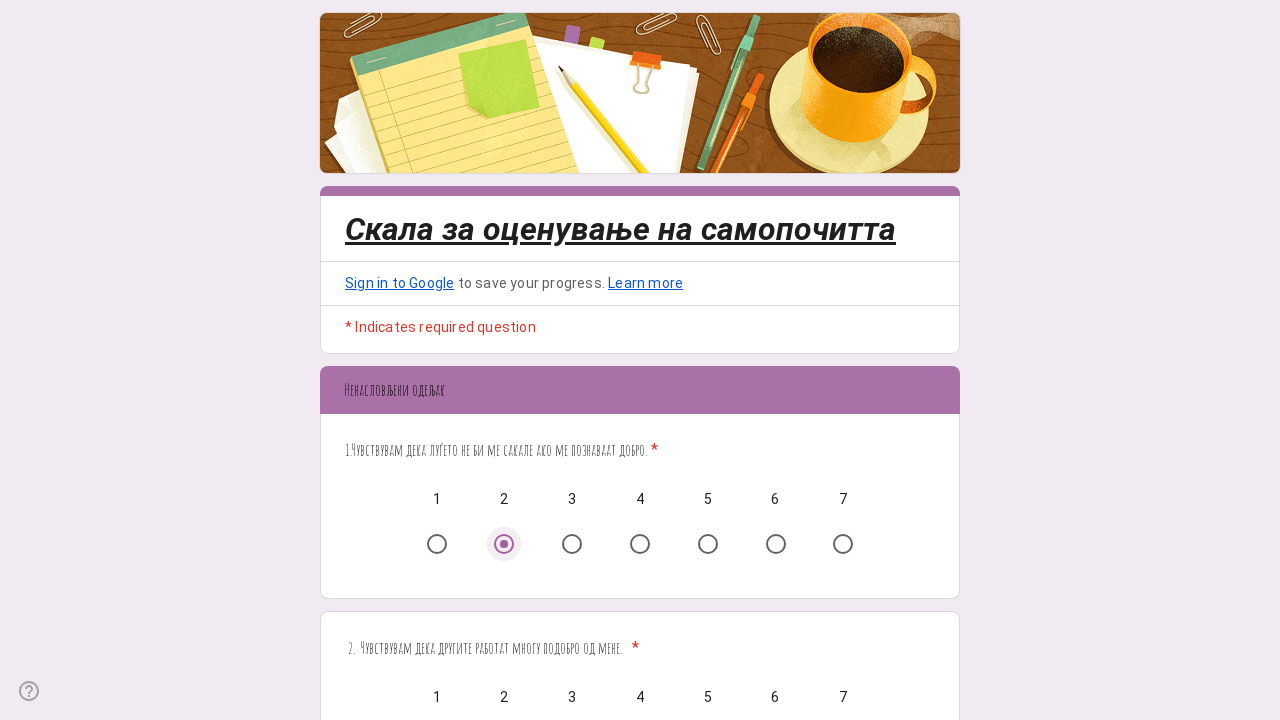

Selected random answer option 5 for question 3 at (708, 360) on div[role="listitem"] >> nth=2 >> div[role="radio"] >> nth=4
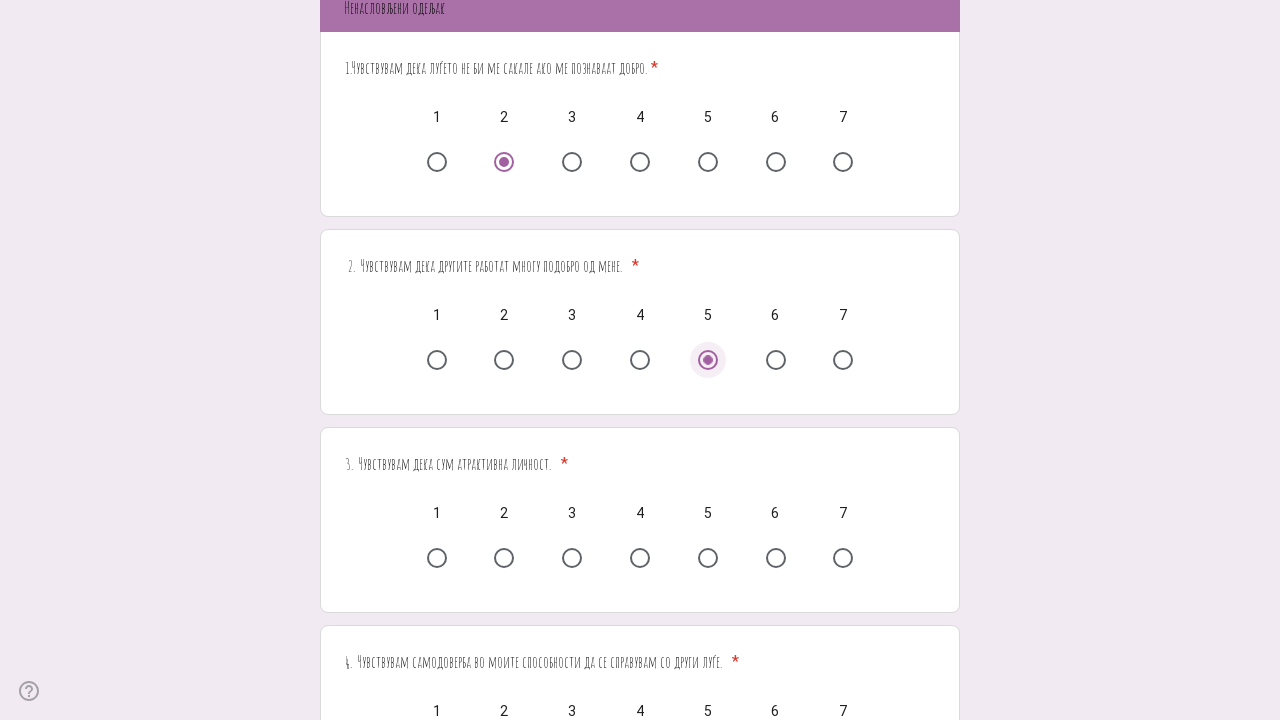

Selected random answer option 2 for question 4 at (504, 558) on div[role="listitem"] >> nth=3 >> div[role="radio"] >> nth=1
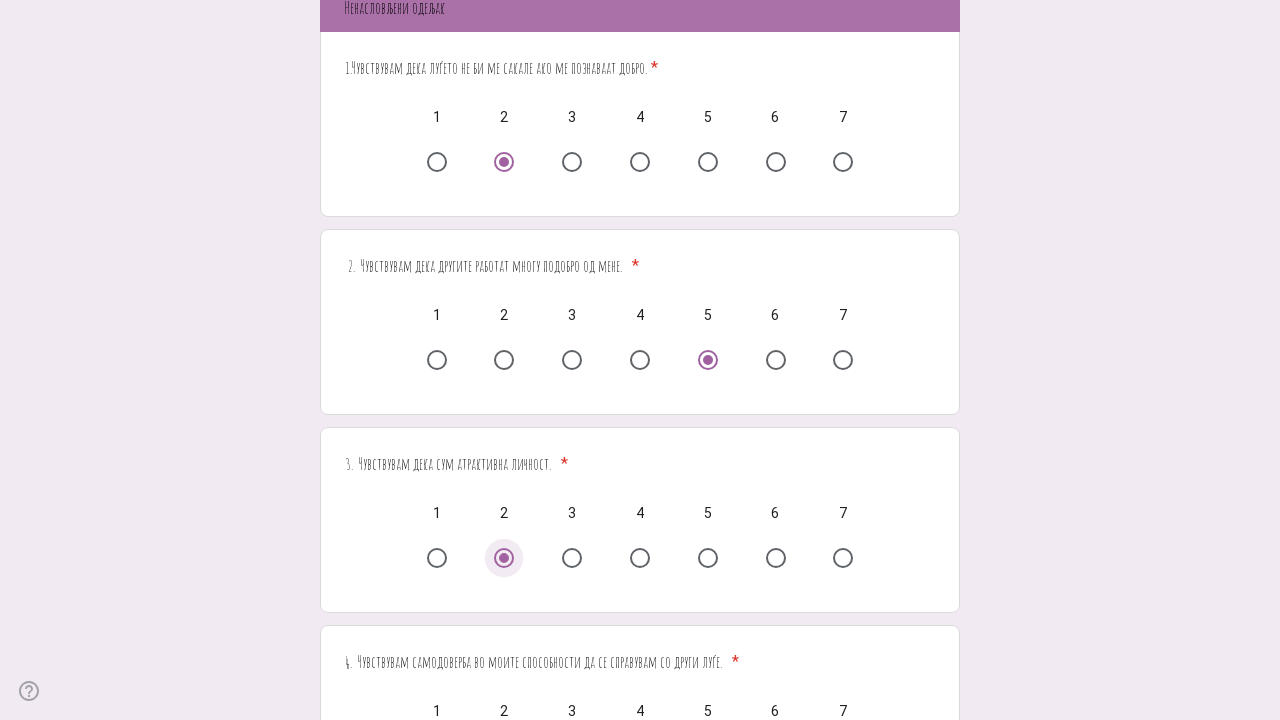

Selected random answer option 7 for question 5 at (843, 360) on div[role="listitem"] >> nth=4 >> div[role="radio"] >> nth=6
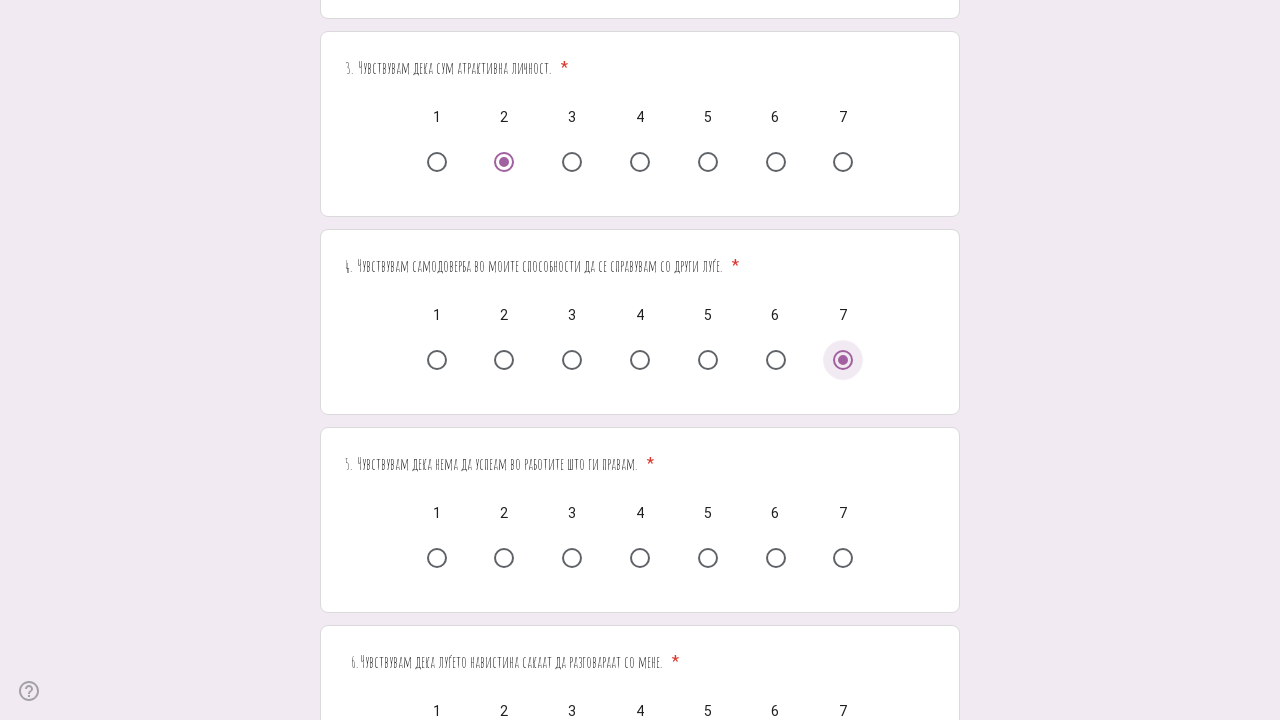

Selected random answer option 2 for question 6 at (504, 558) on div[role="listitem"] >> nth=5 >> div[role="radio"] >> nth=1
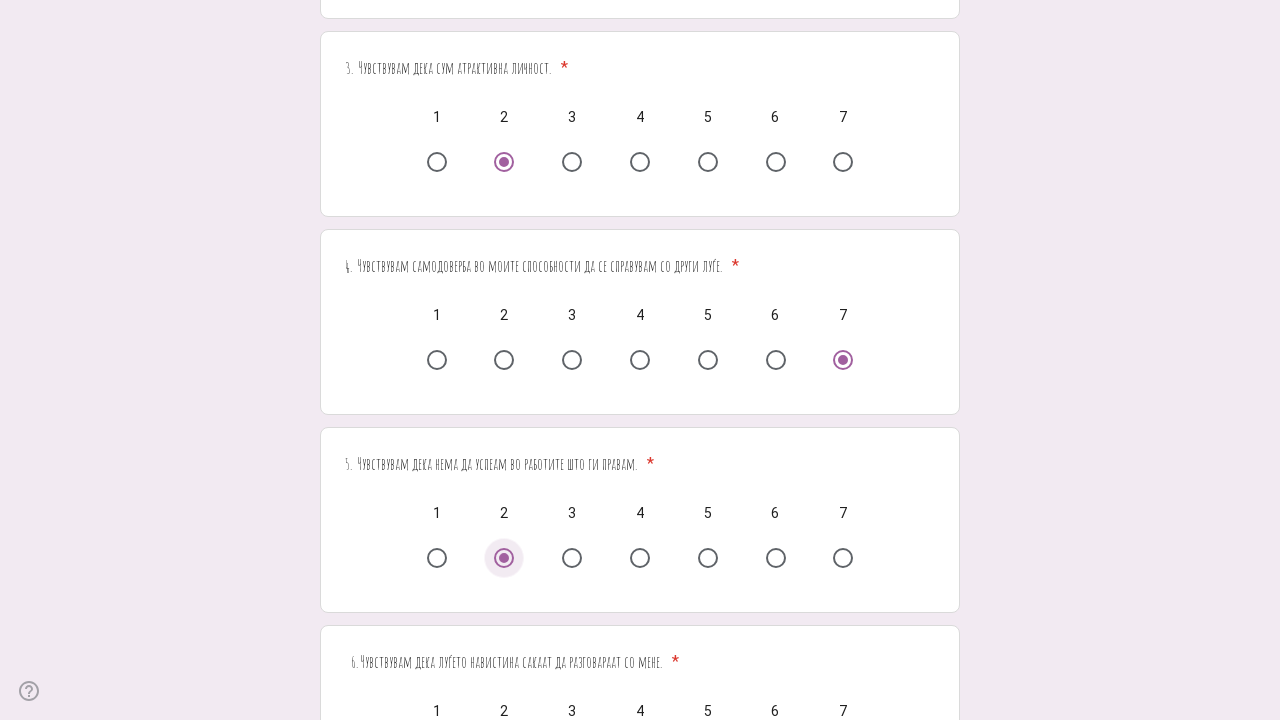

Selected random answer option 3 for question 7 at (572, 360) on div[role="listitem"] >> nth=6 >> div[role="radio"] >> nth=2
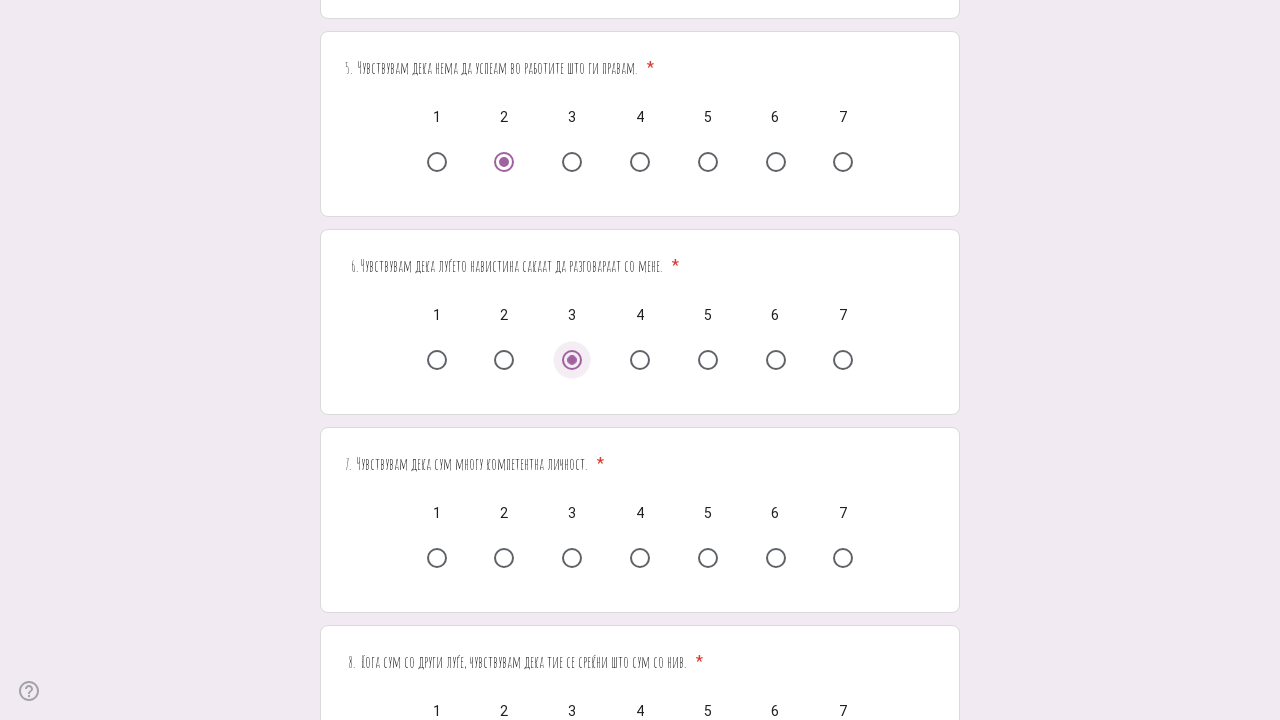

Selected random answer option 2 for question 8 at (504, 558) on div[role="listitem"] >> nth=7 >> div[role="radio"] >> nth=1
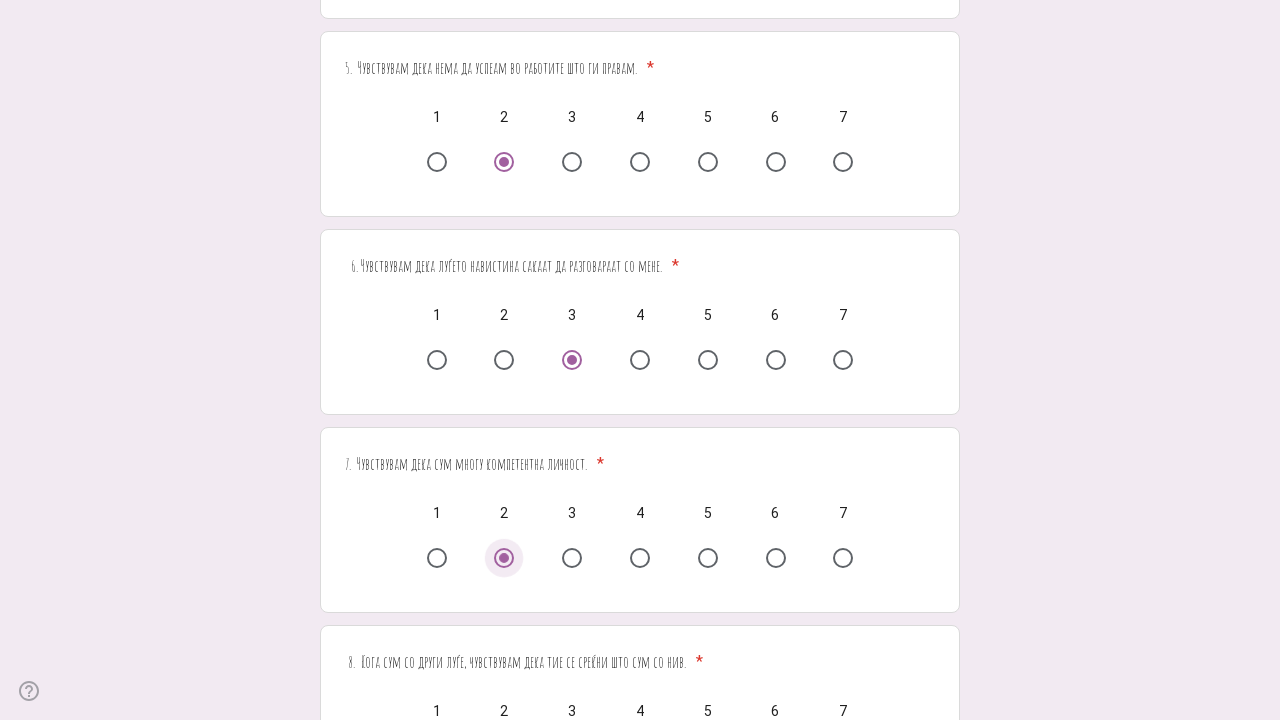

Selected random answer option 6 for question 9 at (776, 360) on div[role="listitem"] >> nth=8 >> div[role="radio"] >> nth=5
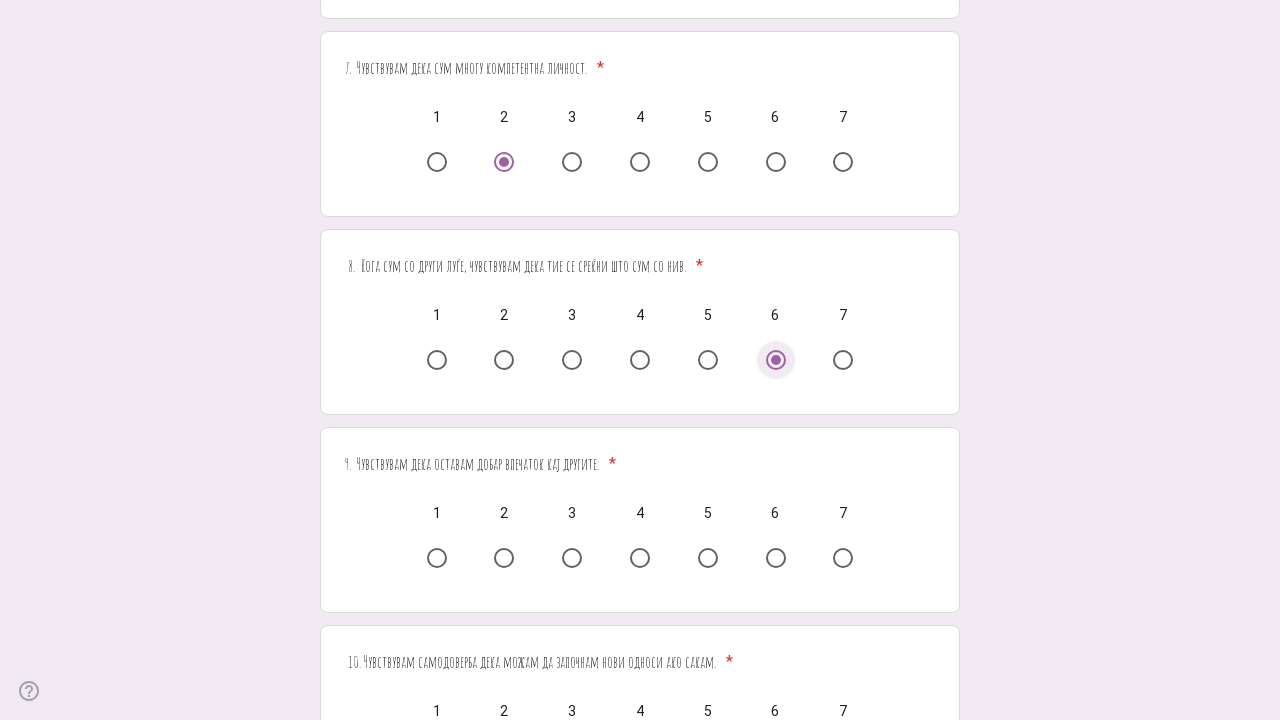

Selected random answer option 6 for question 10 at (776, 558) on div[role="listitem"] >> nth=9 >> div[role="radio"] >> nth=5
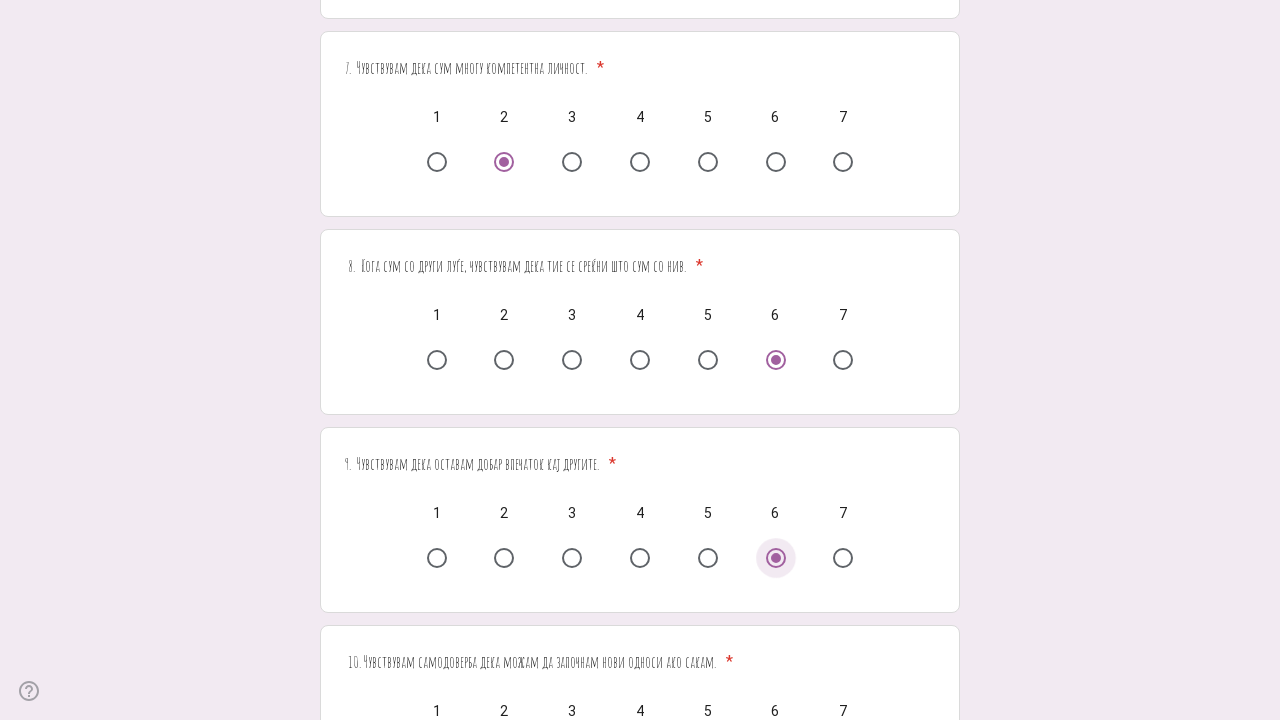

Selected random answer option 6 for question 11 at (776, 360) on div[role="listitem"] >> nth=10 >> div[role="radio"] >> nth=5
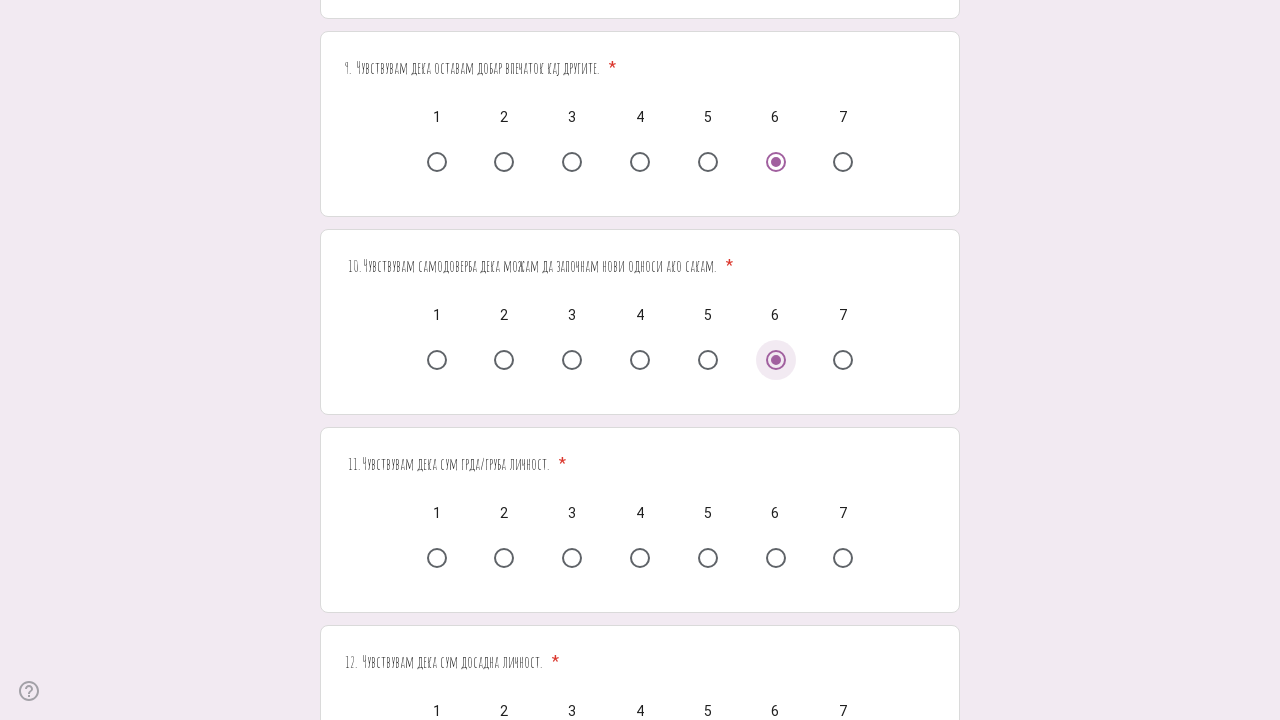

Selected random answer option 1 for question 12 at (437, 558) on div[role="listitem"] >> nth=11 >> div[role="radio"] >> nth=0
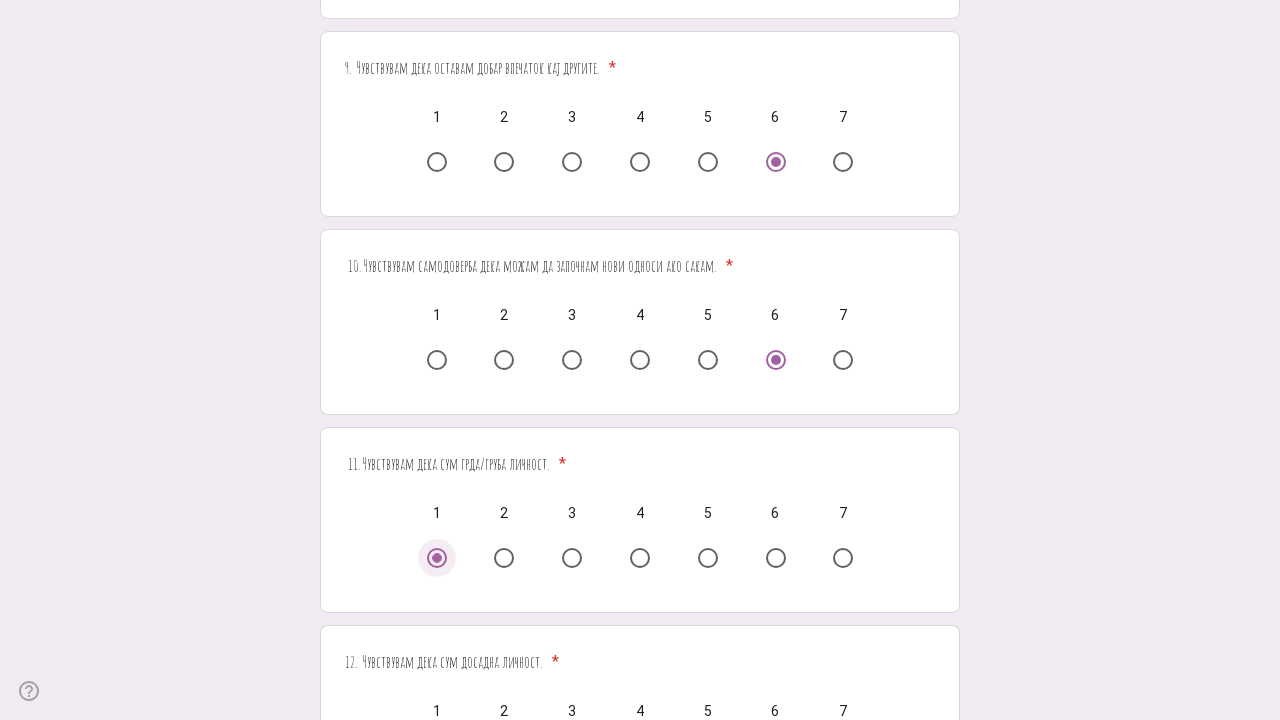

Selected random answer option 2 for question 13 at (504, 360) on div[role="listitem"] >> nth=12 >> div[role="radio"] >> nth=1
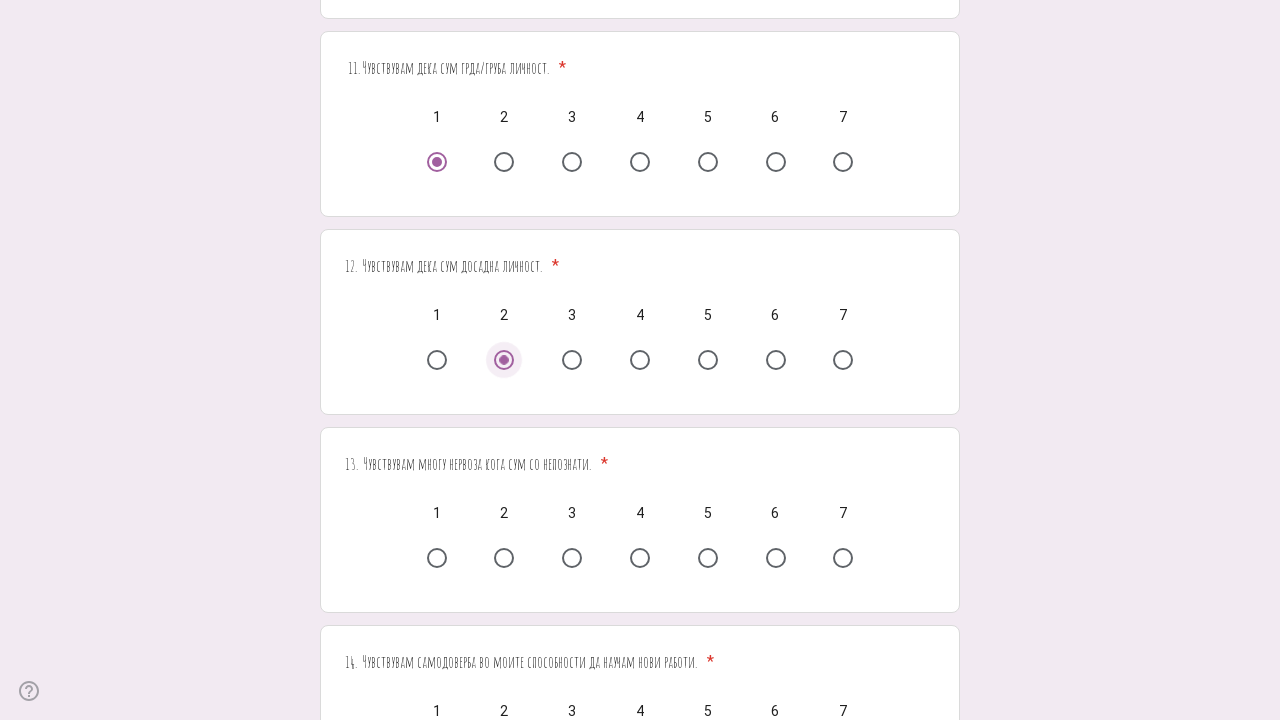

Selected random answer option 6 for question 14 at (776, 558) on div[role="listitem"] >> nth=13 >> div[role="radio"] >> nth=5
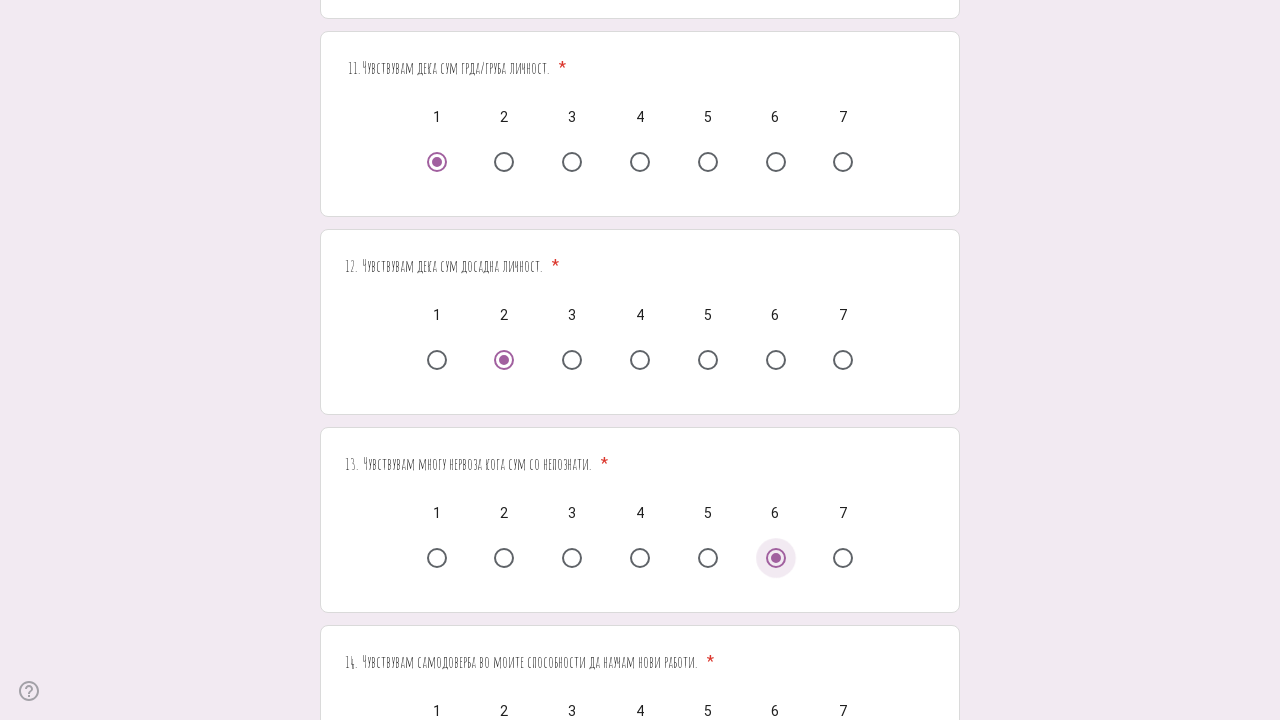

Selected random answer option 7 for question 15 at (843, 360) on div[role="listitem"] >> nth=14 >> div[role="radio"] >> nth=6
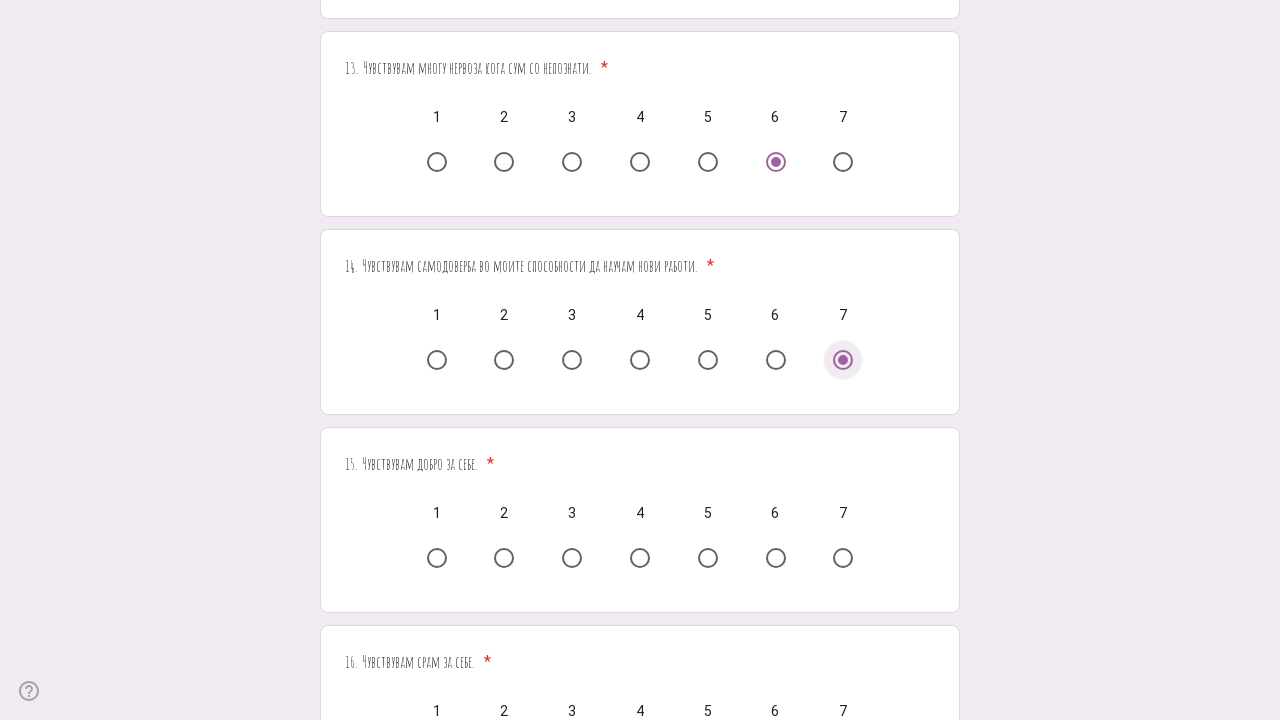

Selected random answer option 6 for question 16 at (776, 558) on div[role="listitem"] >> nth=15 >> div[role="radio"] >> nth=5
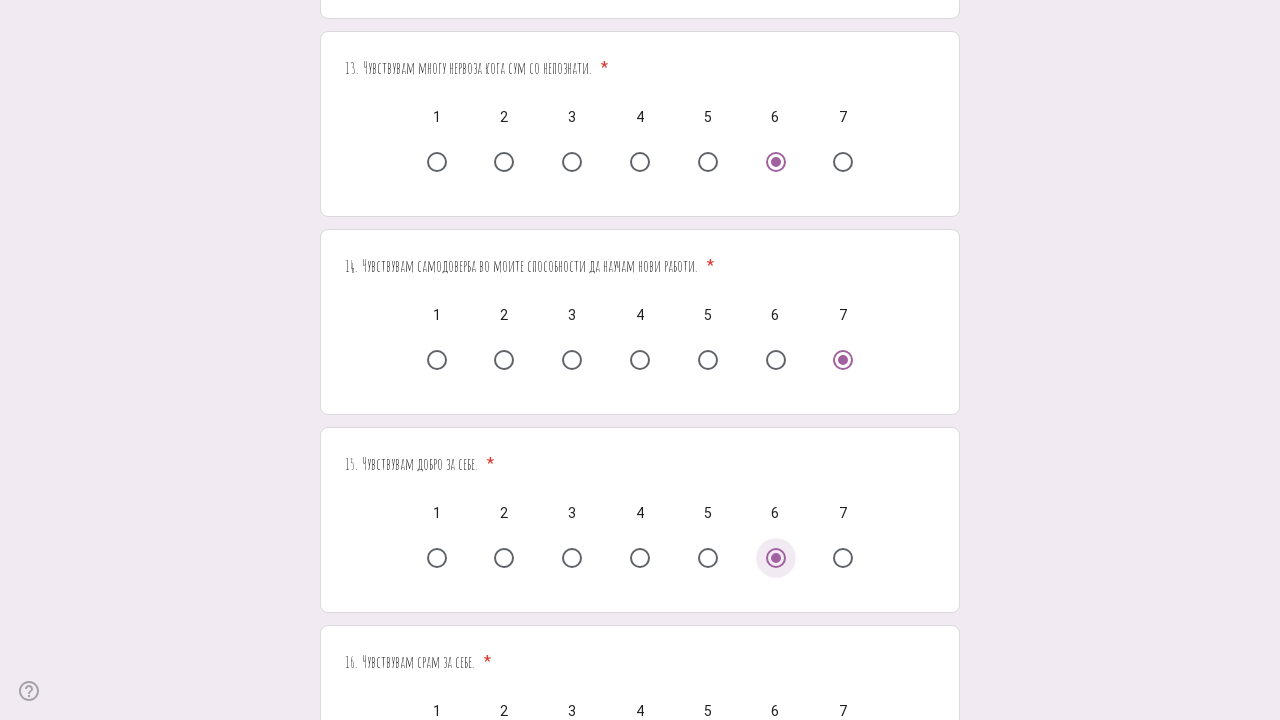

Selected random answer option 6 for question 17 at (776, 360) on div[role="listitem"] >> nth=16 >> div[role="radio"] >> nth=5
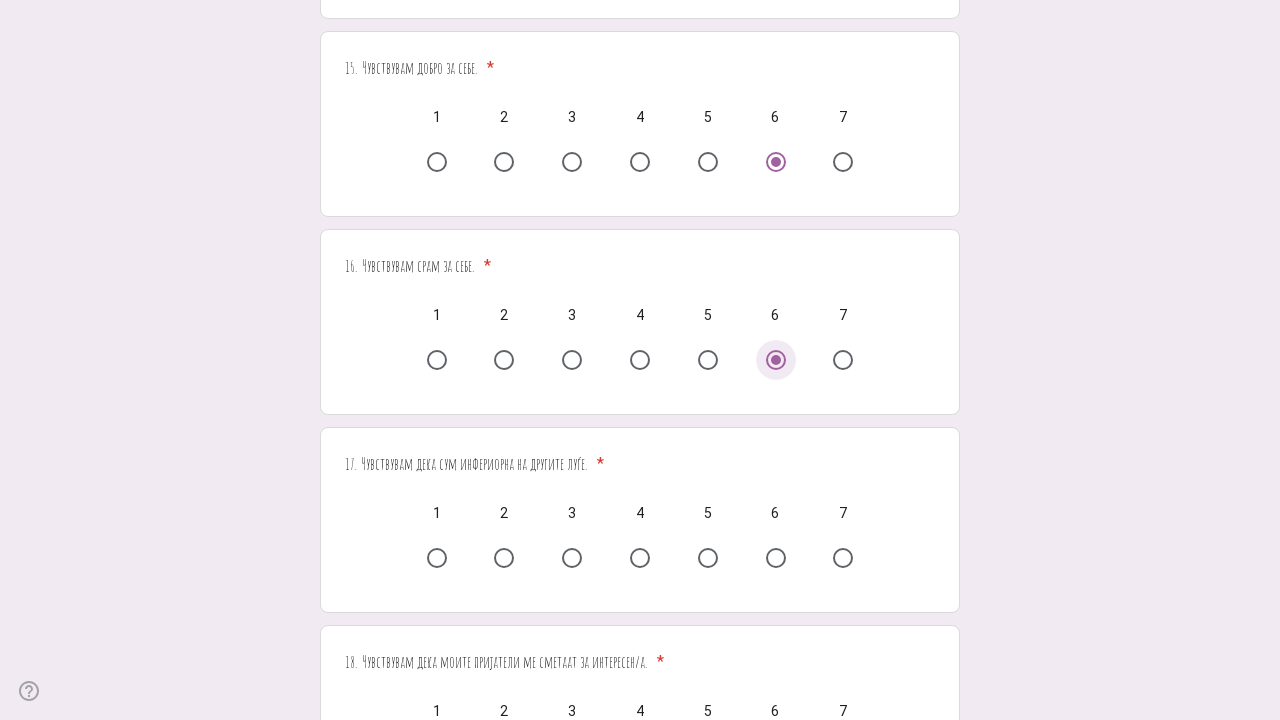

Selected random answer option 7 for question 18 at (843, 558) on div[role="listitem"] >> nth=17 >> div[role="radio"] >> nth=6
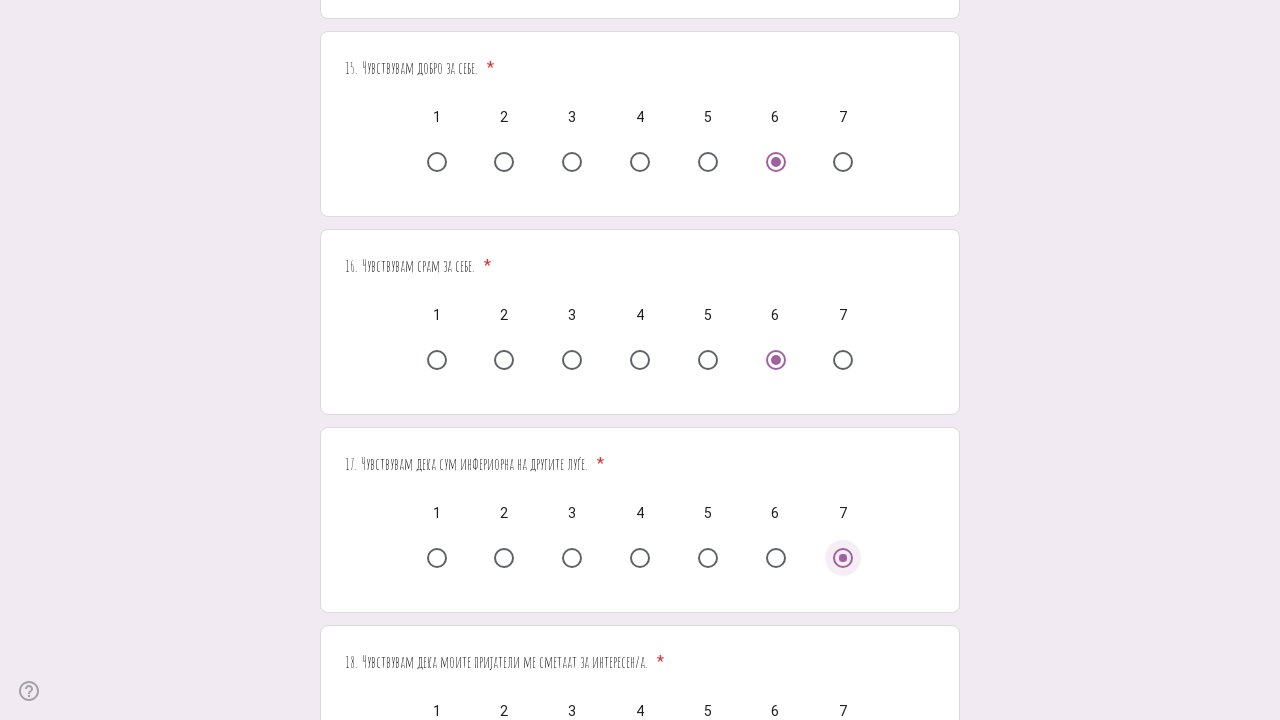

Selected random answer option 1 for question 19 at (437, 360) on div[role="listitem"] >> nth=18 >> div[role="radio"] >> nth=0
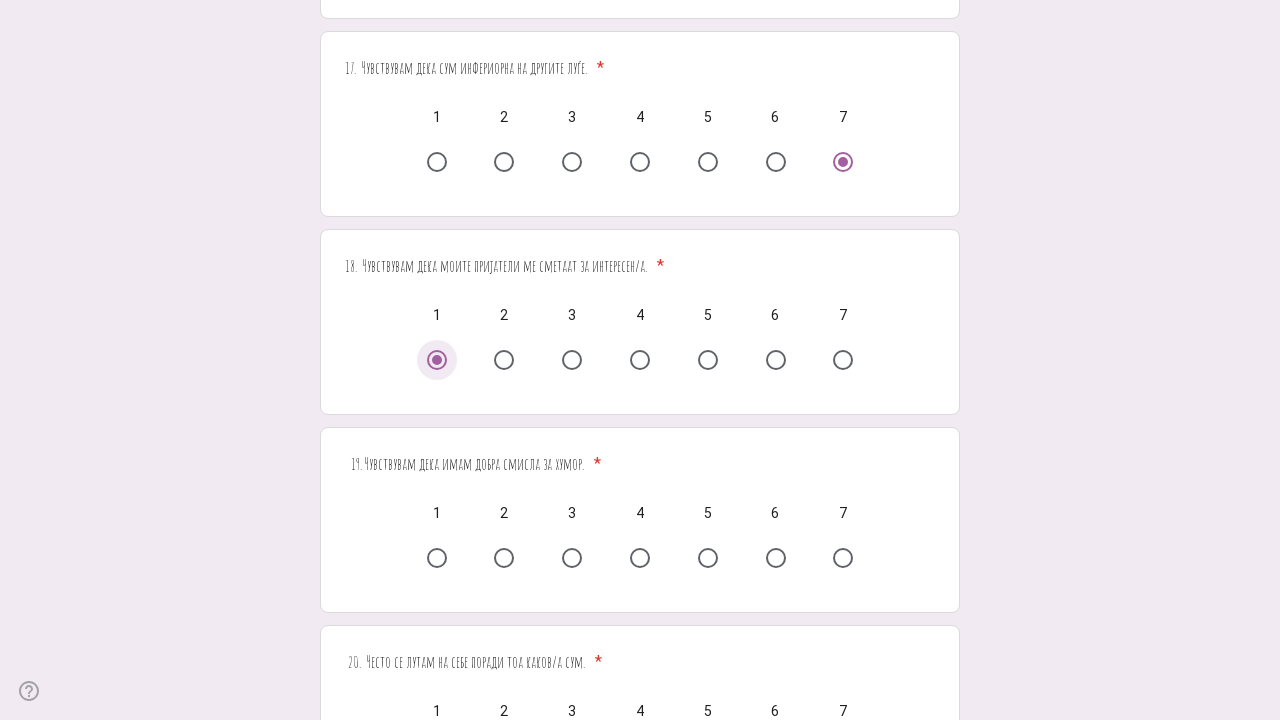

Selected random answer option 7 for question 20 at (843, 558) on div[role="listitem"] >> nth=19 >> div[role="radio"] >> nth=6
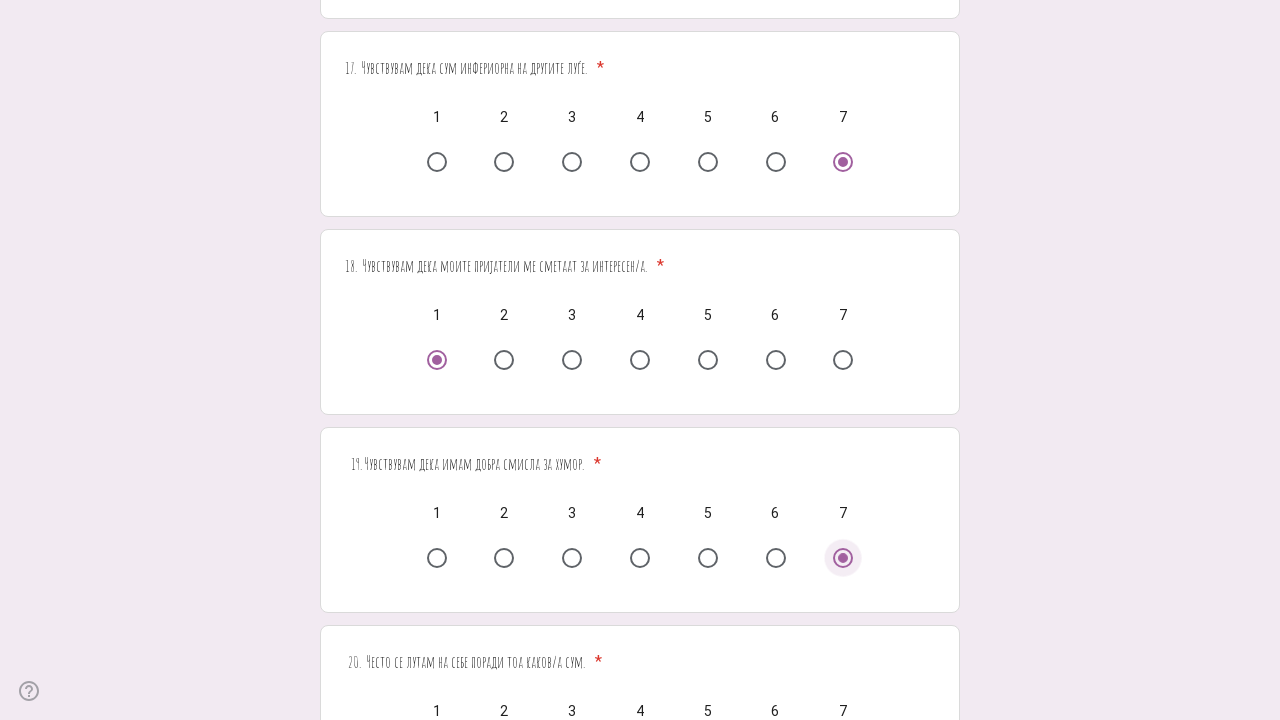

Selected random answer option 1 for question 21 at (437, 360) on div[role="listitem"] >> nth=20 >> div[role="radio"] >> nth=0
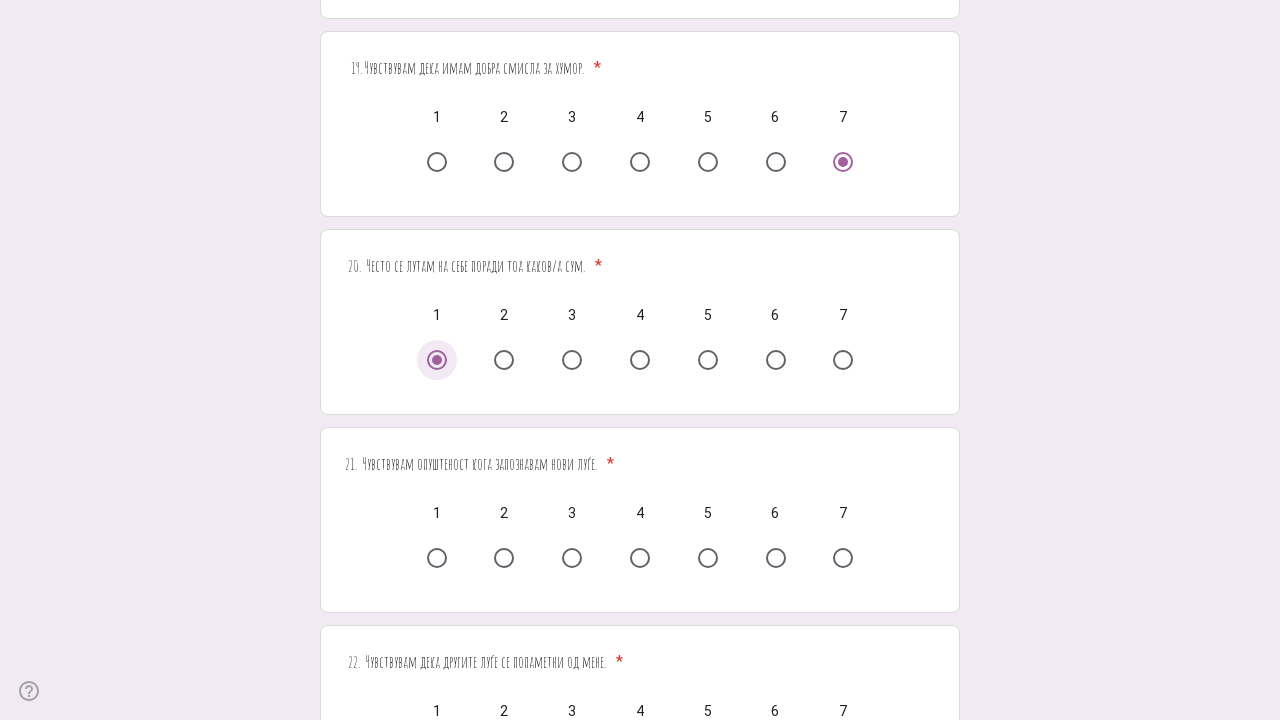

Selected random answer option 4 for question 22 at (640, 558) on div[role="listitem"] >> nth=21 >> div[role="radio"] >> nth=3
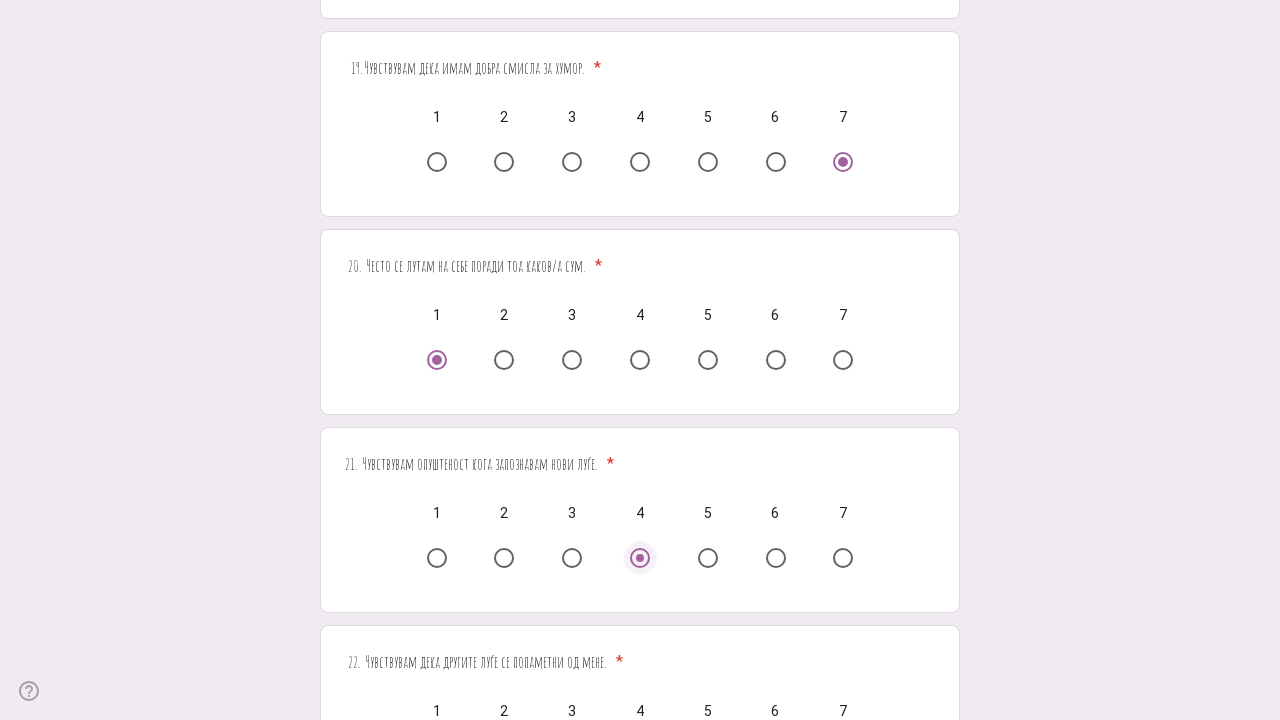

Selected random answer option 3 for question 23 at (572, 360) on div[role="listitem"] >> nth=22 >> div[role="radio"] >> nth=2
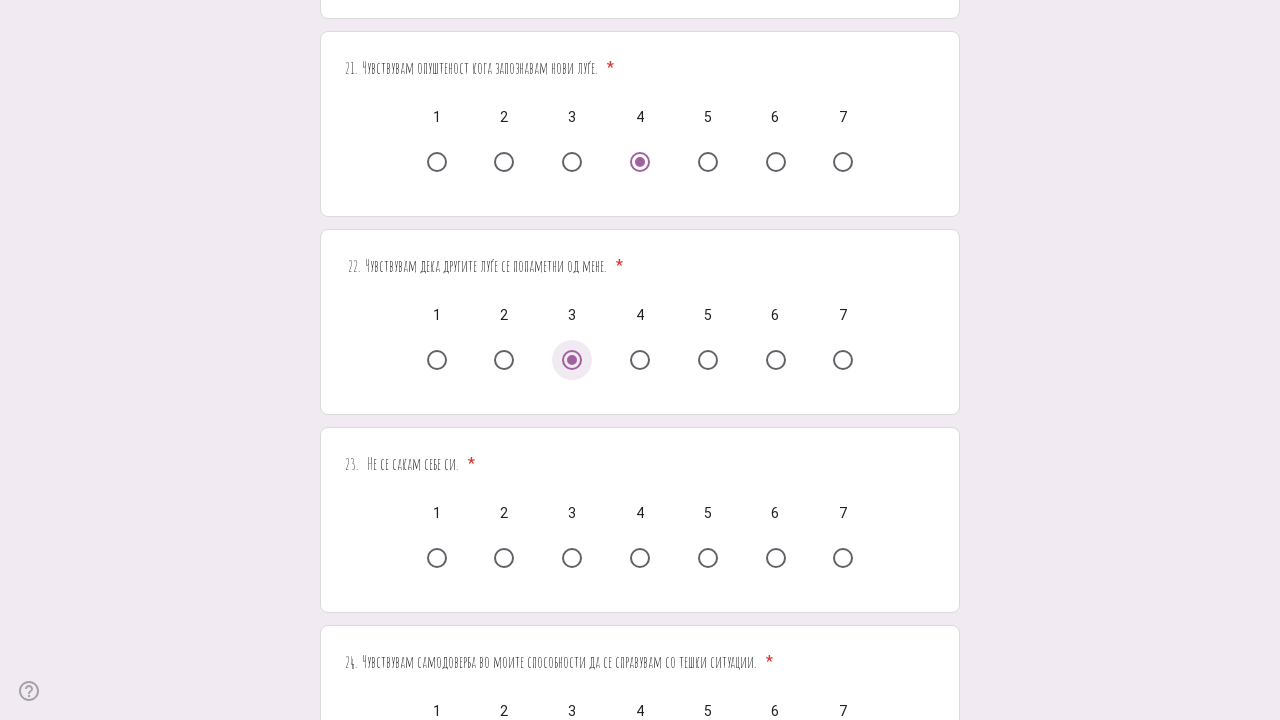

Selected random answer option 5 for question 24 at (708, 558) on div[role="listitem"] >> nth=23 >> div[role="radio"] >> nth=4
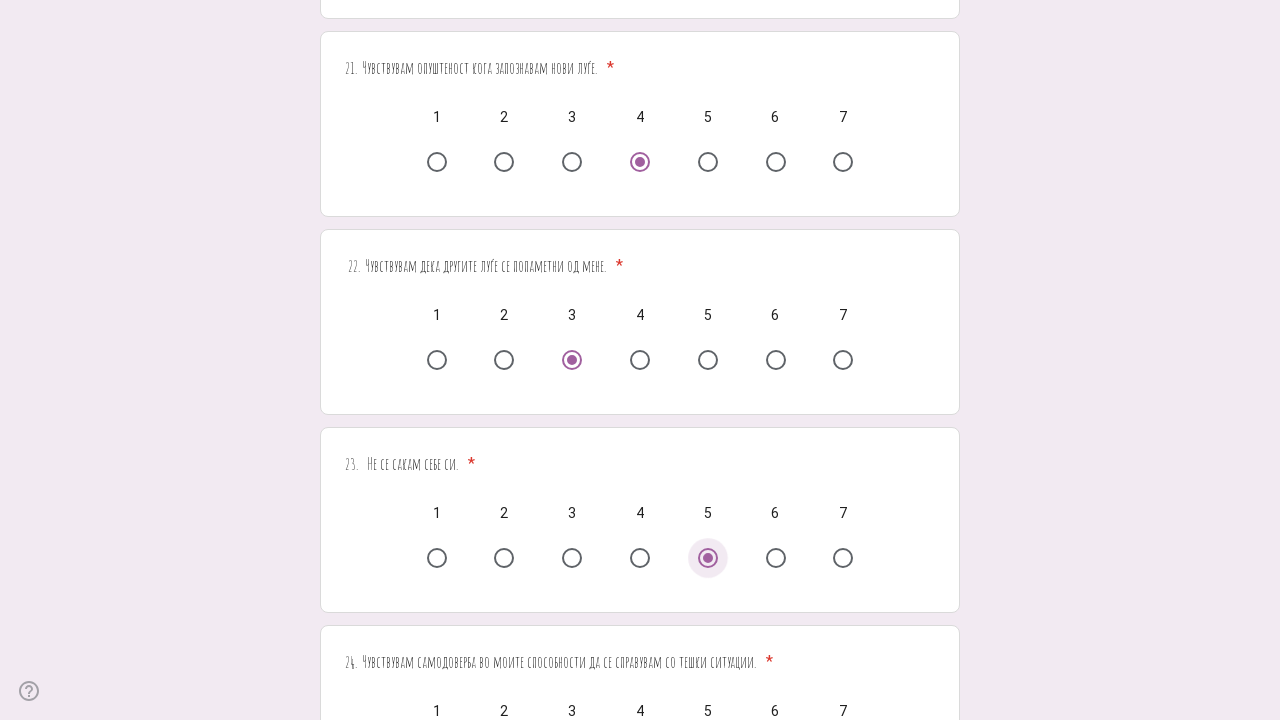

Selected random answer option 1 for question 25 at (437, 360) on div[role="listitem"] >> nth=24 >> div[role="radio"] >> nth=0
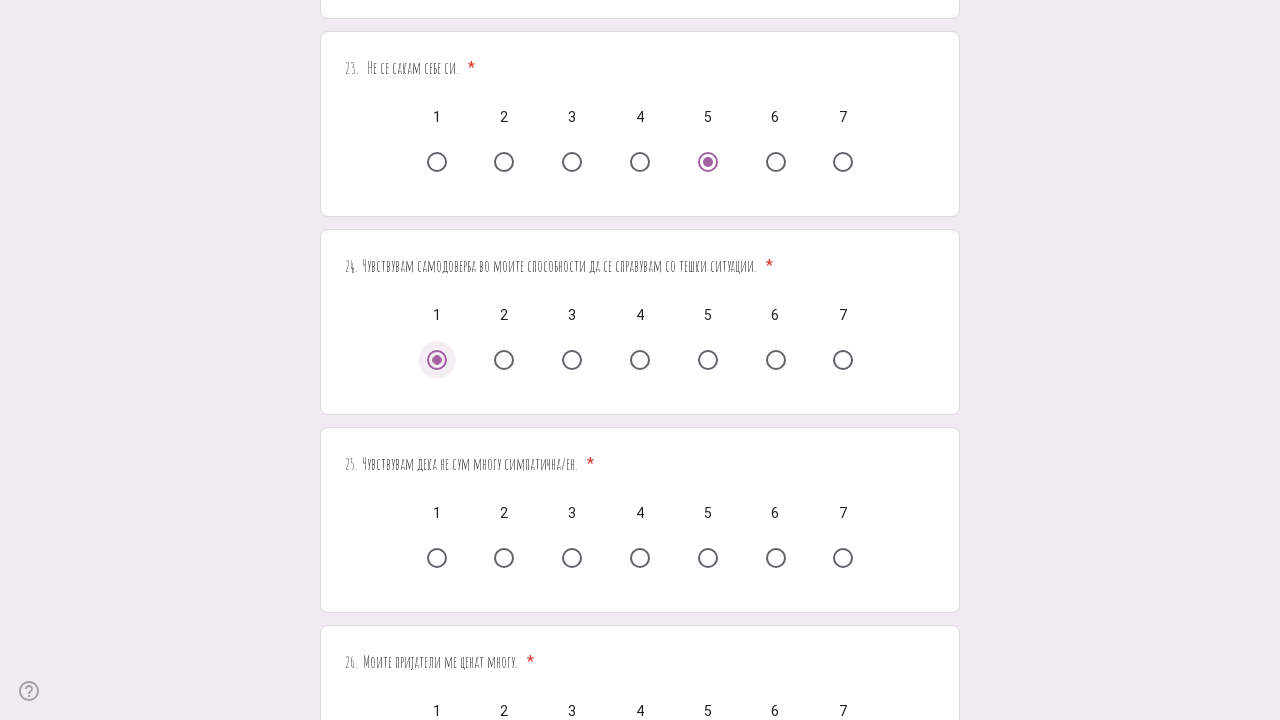

Selected random answer option 2 for question 26 at (504, 558) on div[role="listitem"] >> nth=25 >> div[role="radio"] >> nth=1
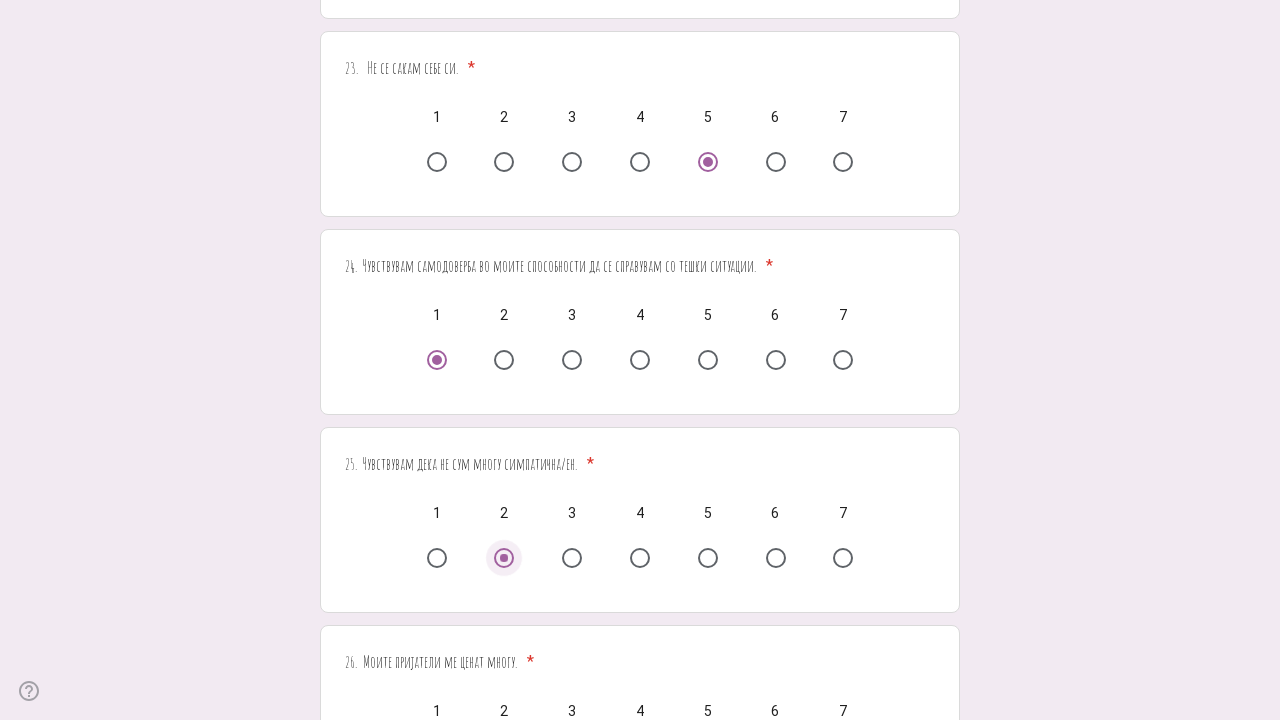

Selected random answer option 1 for question 27 at (437, 360) on div[role="listitem"] >> nth=26 >> div[role="radio"] >> nth=0
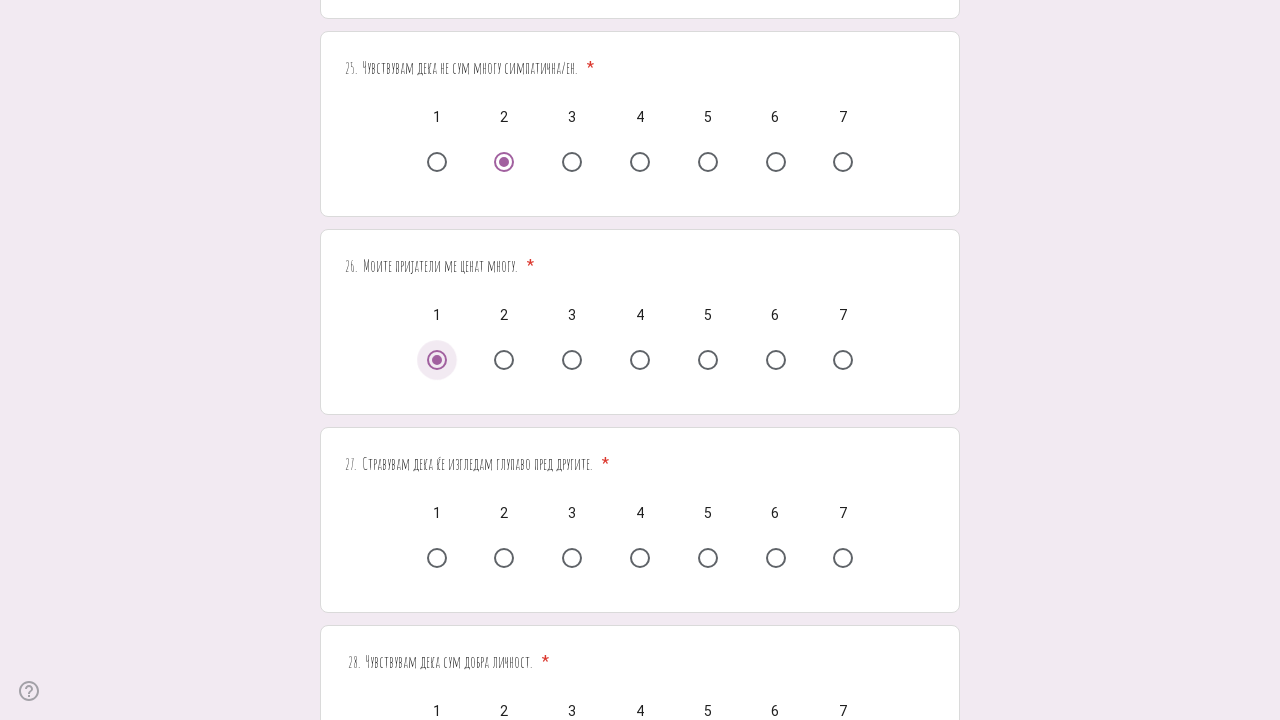

Selected random answer option 5 for question 28 at (708, 558) on div[role="listitem"] >> nth=27 >> div[role="radio"] >> nth=4
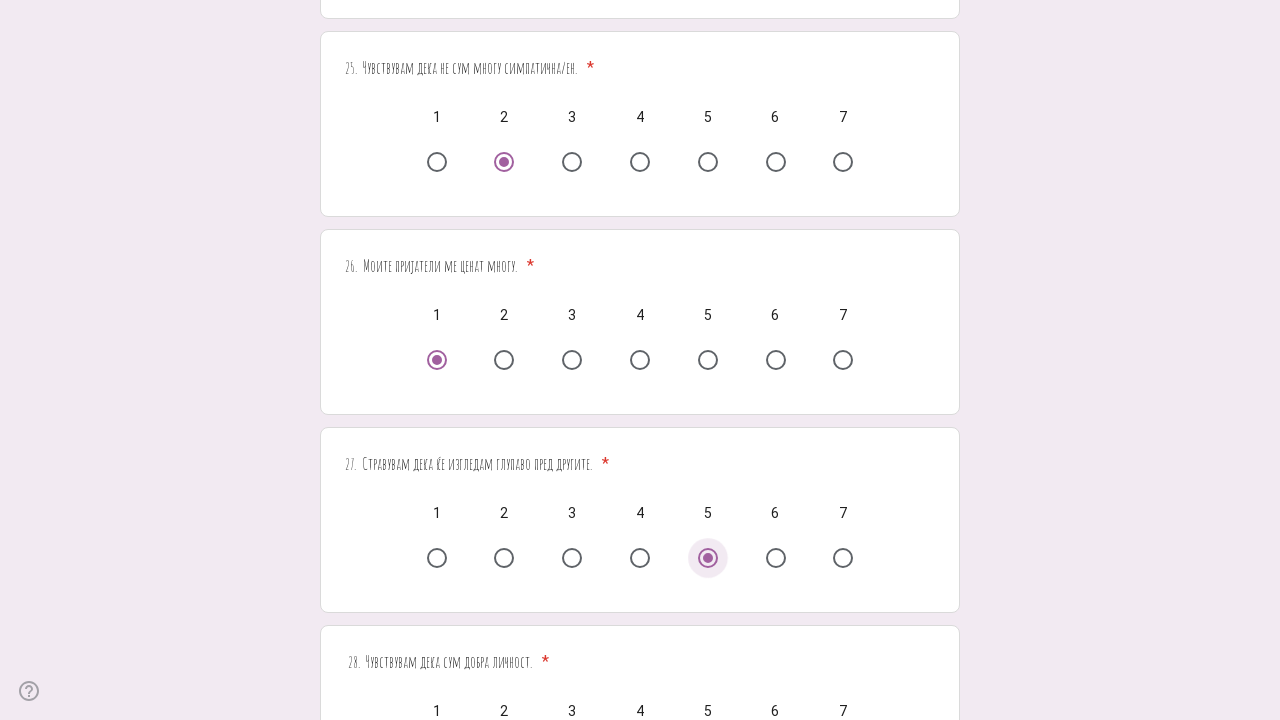

Selected random answer option 3 for question 29 at (572, 360) on div[role="listitem"] >> nth=28 >> div[role="radio"] >> nth=2
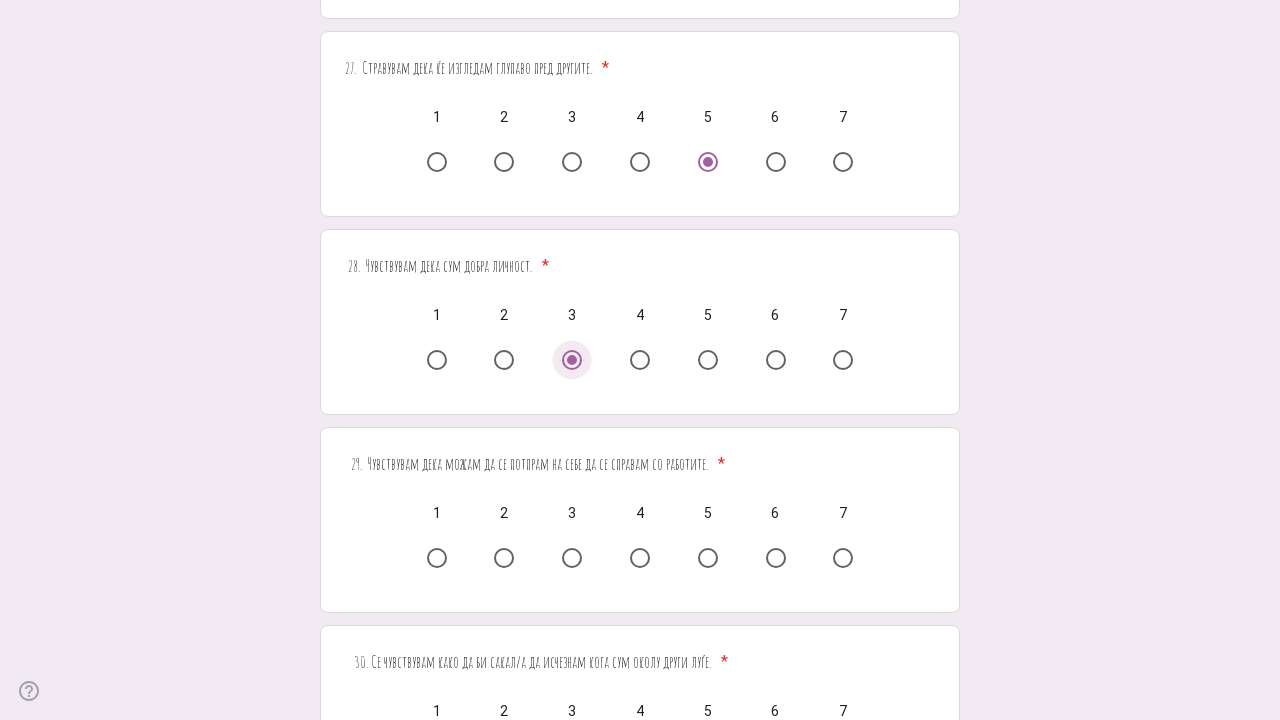

Selected random answer option 6 for question 30 at (776, 558) on div[role="listitem"] >> nth=29 >> div[role="radio"] >> nth=5
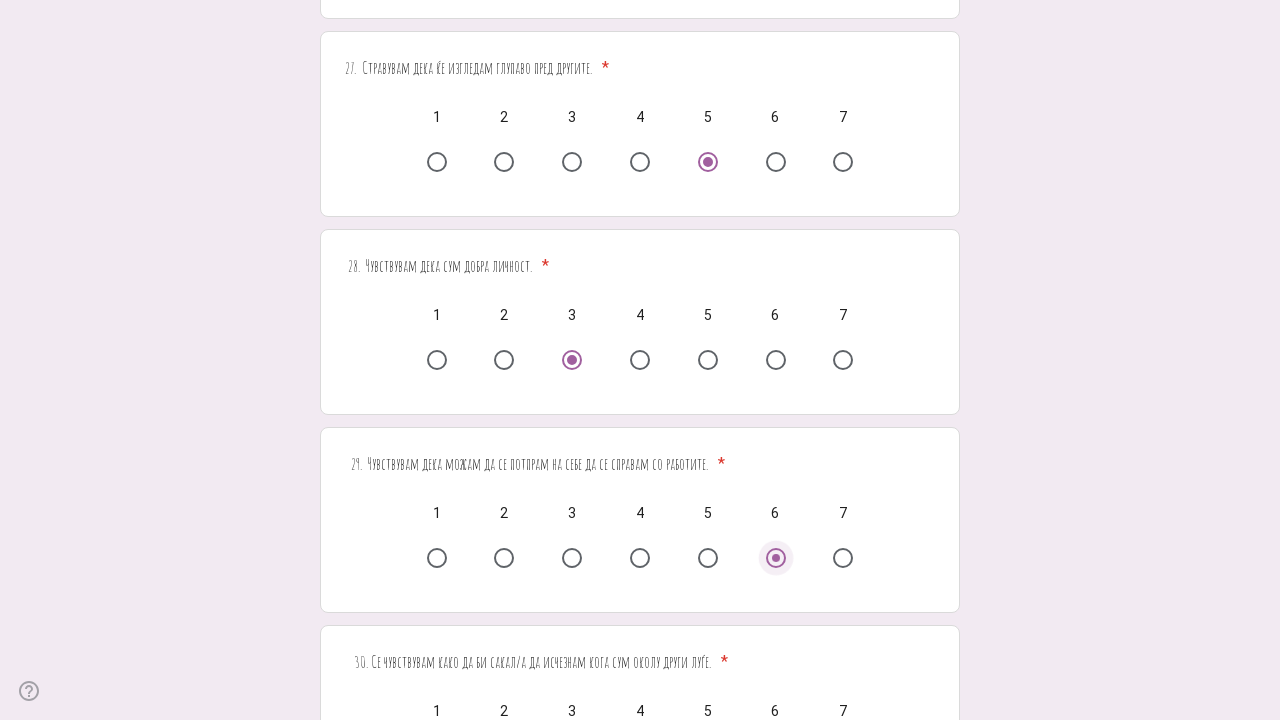

Selected random answer option 3 for question 31 at (572, 360) on div[role="listitem"] >> nth=30 >> div[role="radio"] >> nth=2
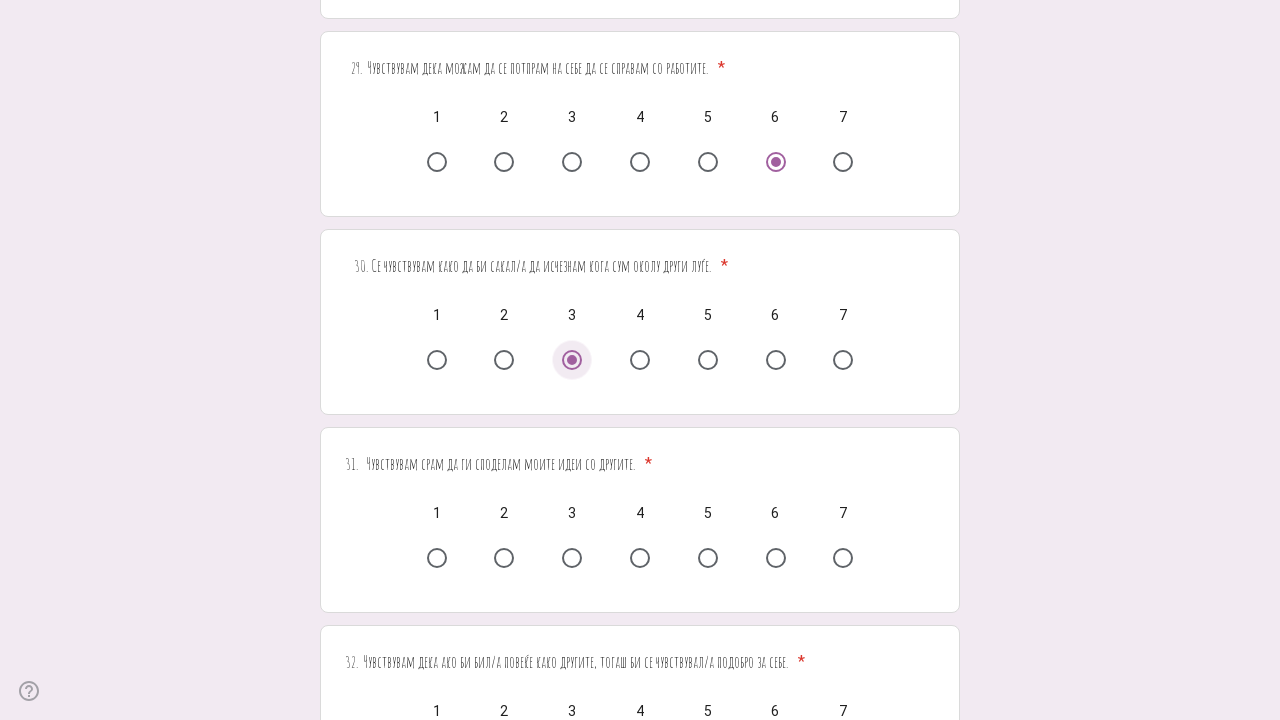

Selected random answer option 1 for question 32 at (437, 558) on div[role="listitem"] >> nth=31 >> div[role="radio"] >> nth=0
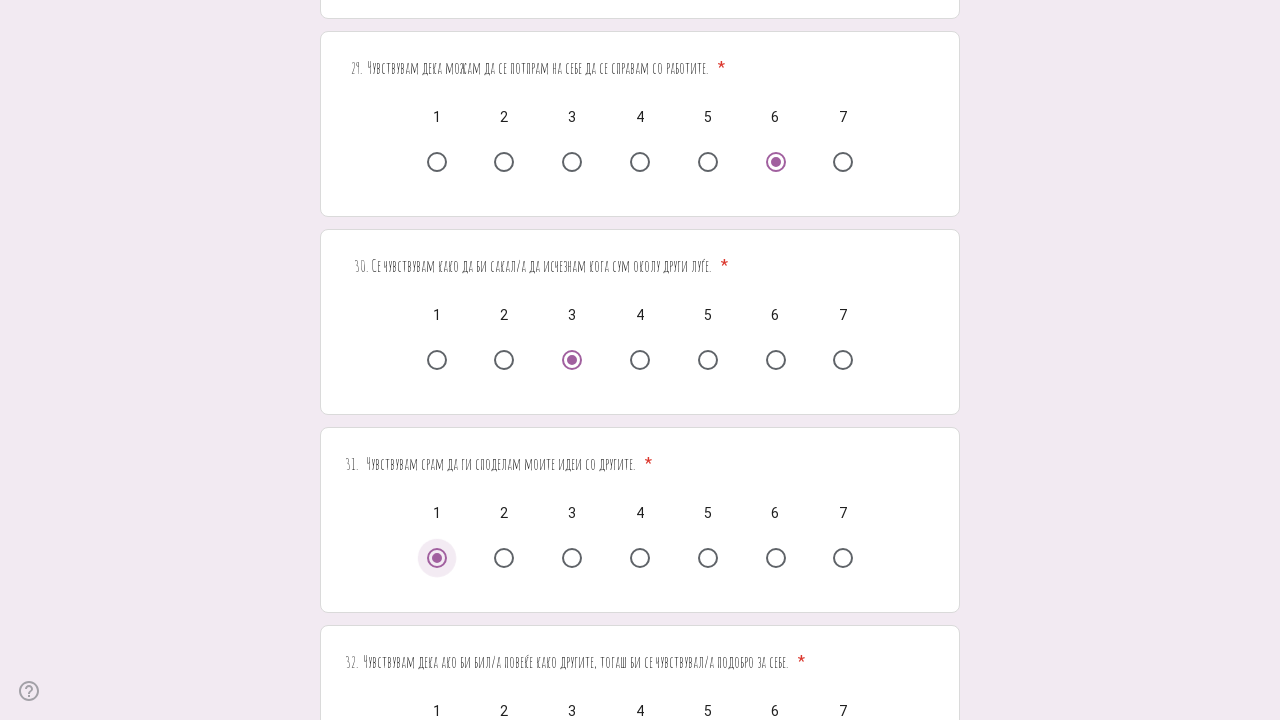

Selected random answer option 3 for question 33 at (572, 360) on div[role="listitem"] >> nth=32 >> div[role="radio"] >> nth=2
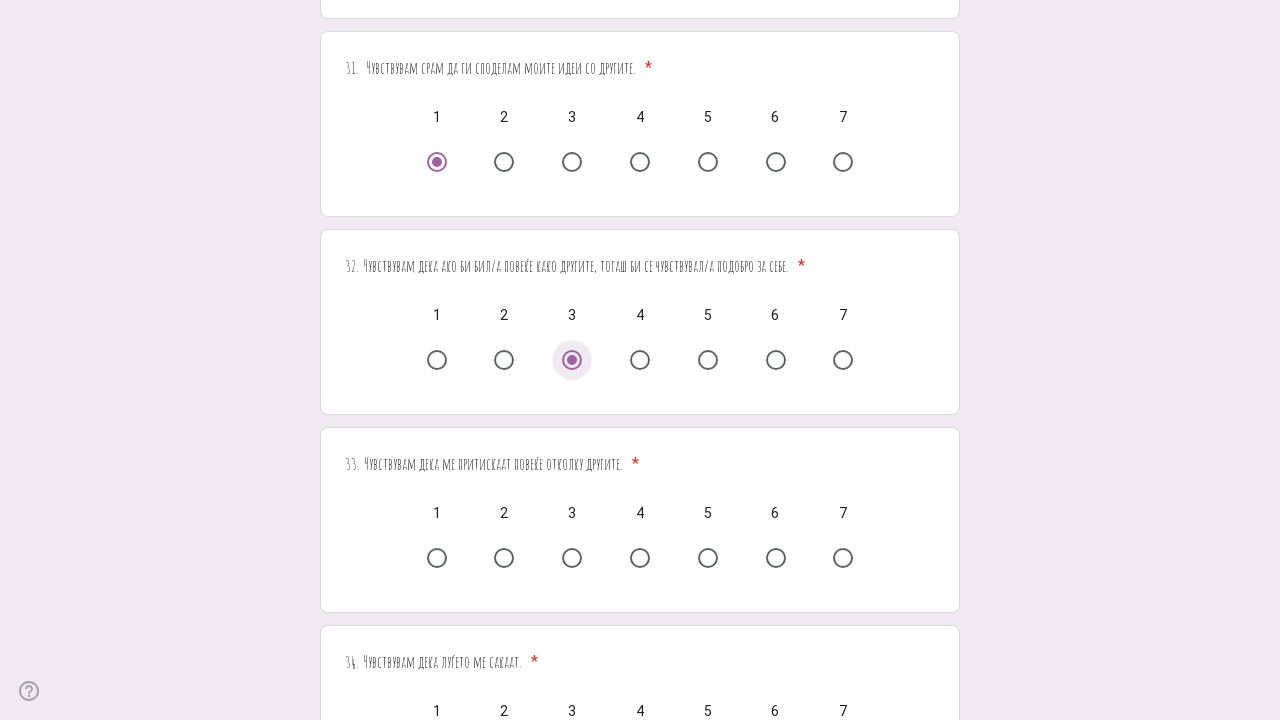

Selected random answer option 5 for question 34 at (708, 558) on div[role="listitem"] >> nth=33 >> div[role="radio"] >> nth=4
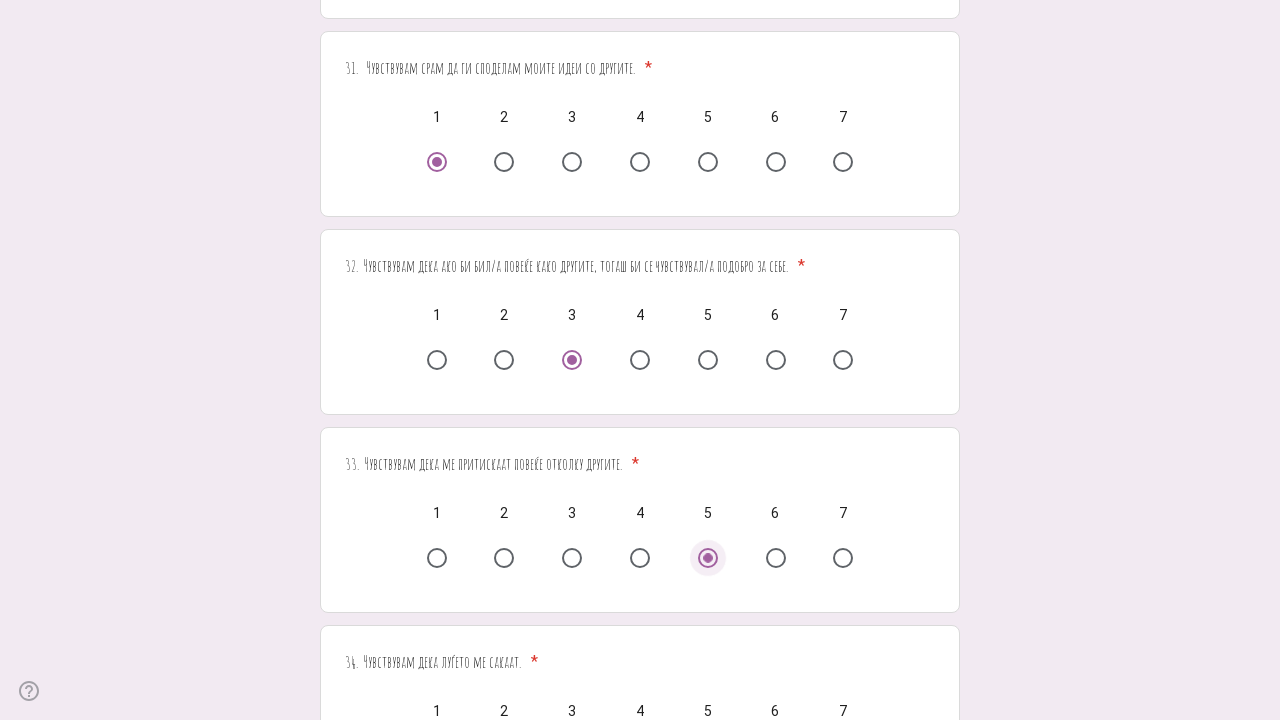

Selected random answer option 7 for question 35 at (843, 360) on div[role="listitem"] >> nth=34 >> div[role="radio"] >> nth=6
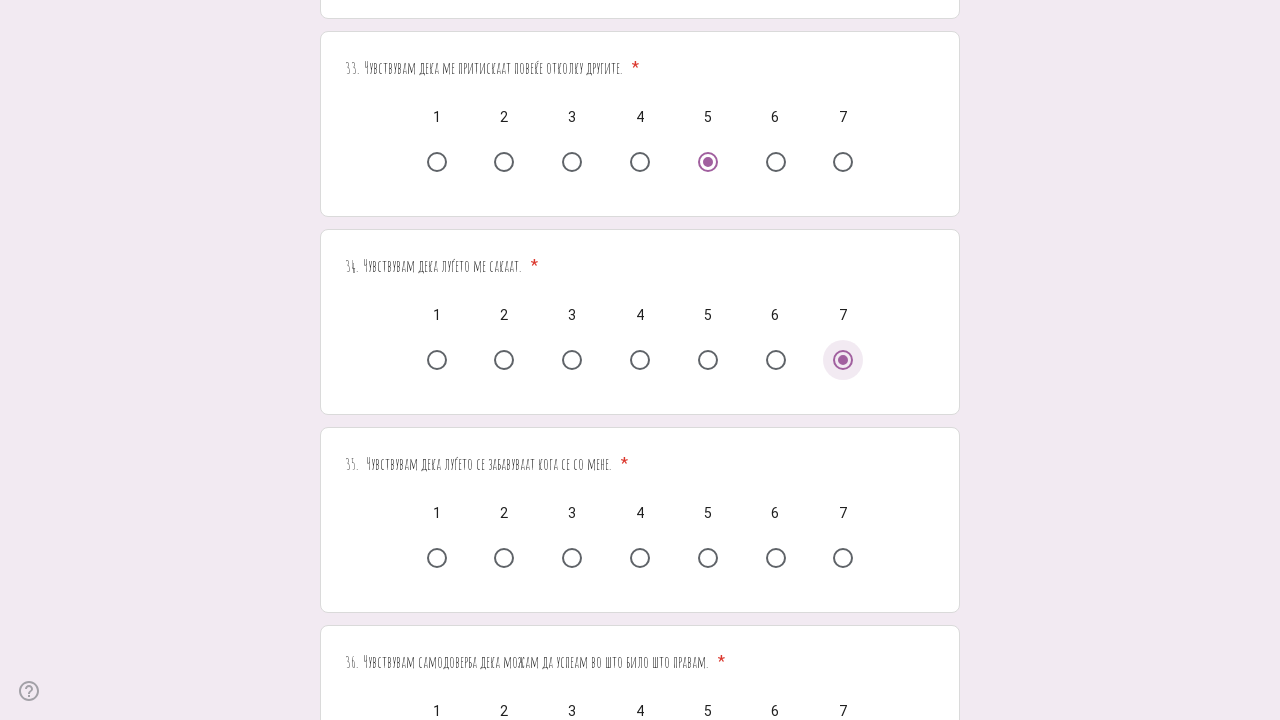

Selected random answer option 1 for question 36 at (437, 558) on div[role="listitem"] >> nth=35 >> div[role="radio"] >> nth=0
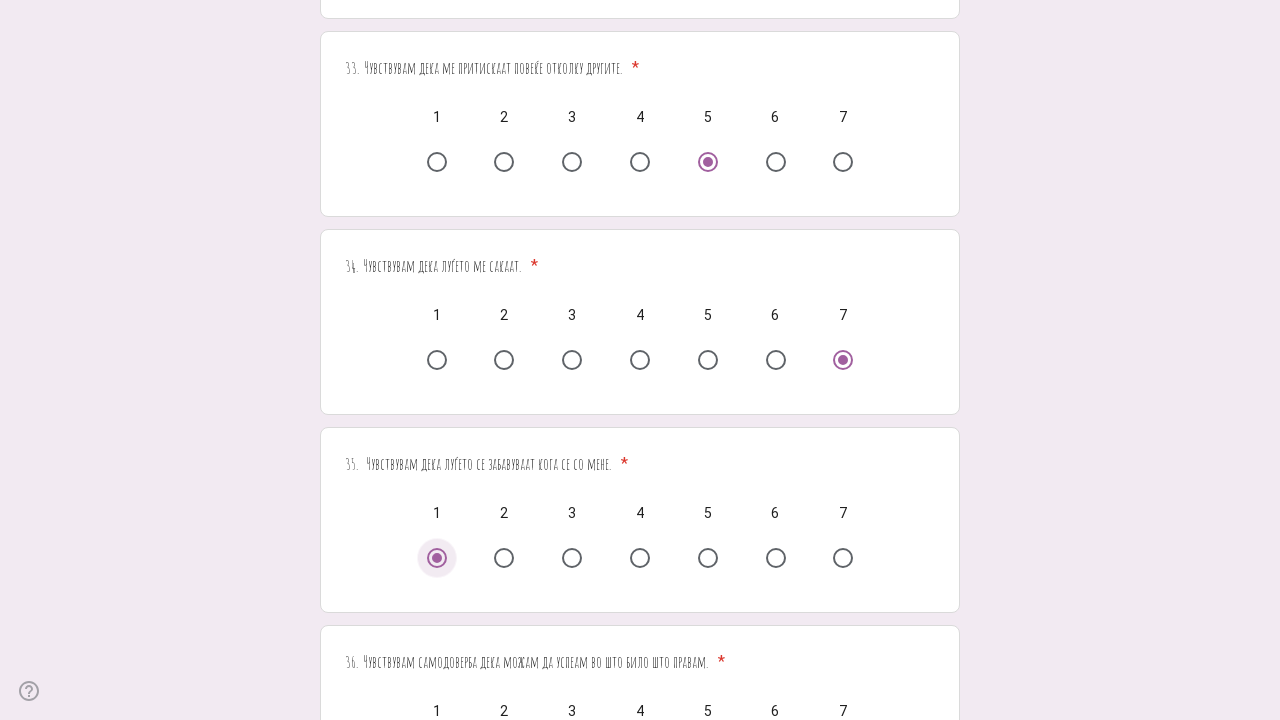

Selected random answer option 4 for question 37 at (640, 360) on div[role="listitem"] >> nth=36 >> div[role="radio"] >> nth=3
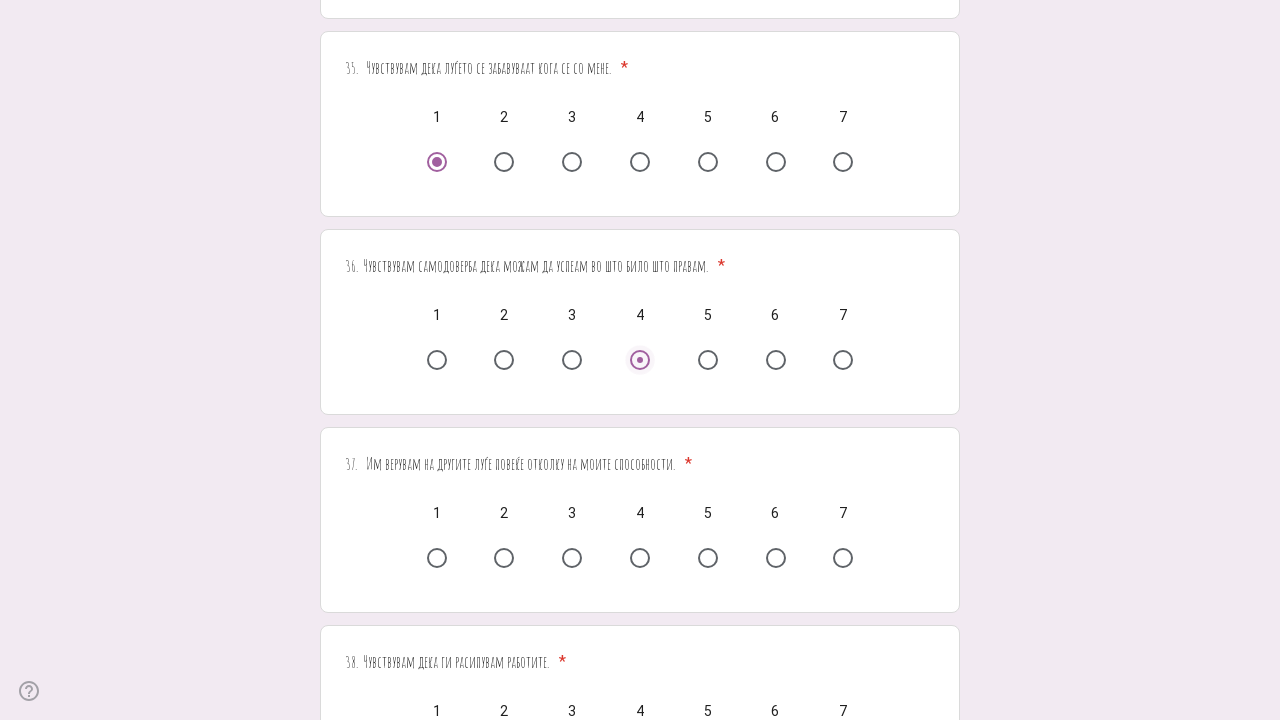

Selected random answer option 4 for question 38 at (640, 558) on div[role="listitem"] >> nth=37 >> div[role="radio"] >> nth=3
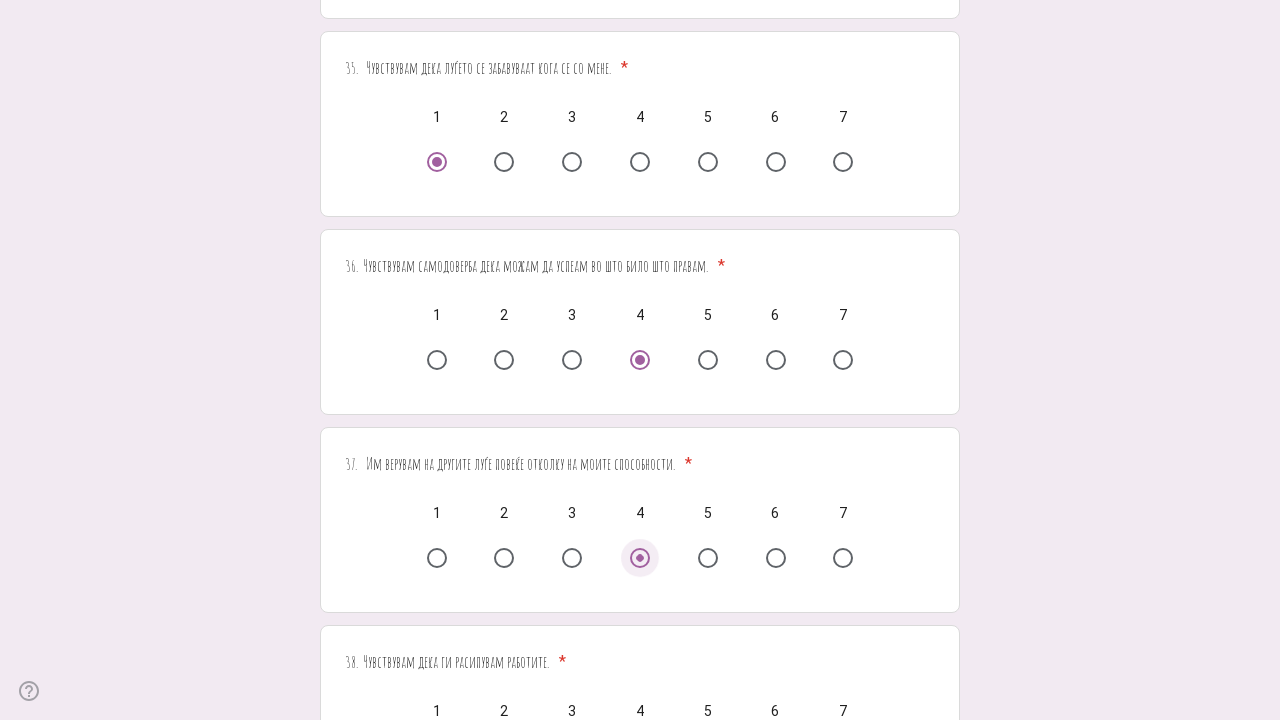

Selected random answer option 4 for question 39 at (640, 360) on div[role="listitem"] >> nth=38 >> div[role="radio"] >> nth=3
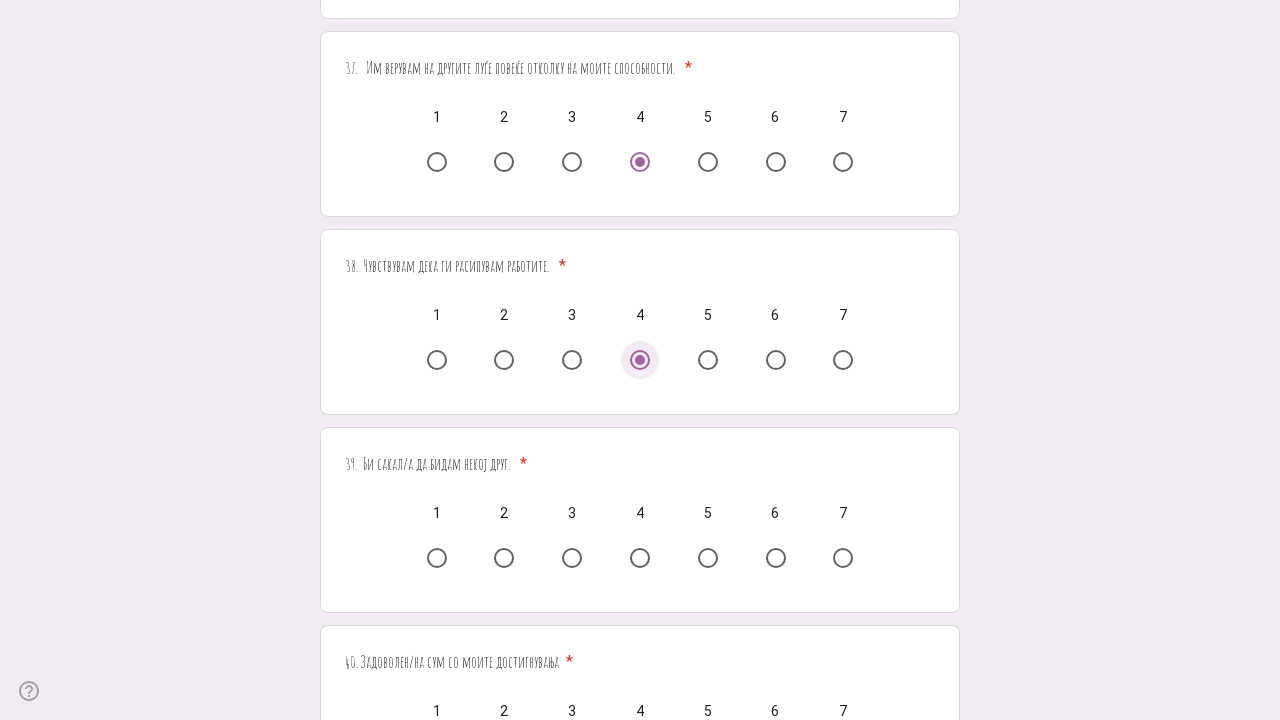

Selected random answer option 5 for question 40 at (708, 558) on div[role="listitem"] >> nth=39 >> div[role="radio"] >> nth=4
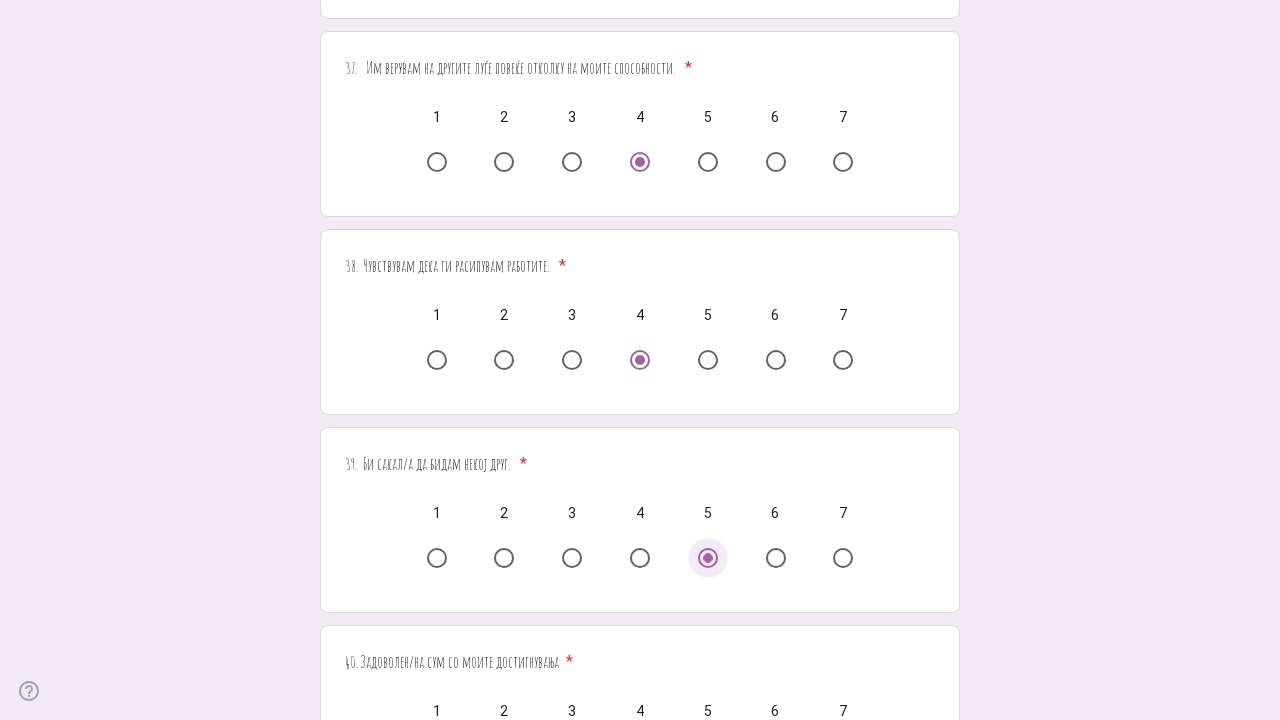

Selected random answer option 3 for question 41 at (572, 447) on div[role="listitem"] >> nth=40 >> div[role="radio"] >> nth=2
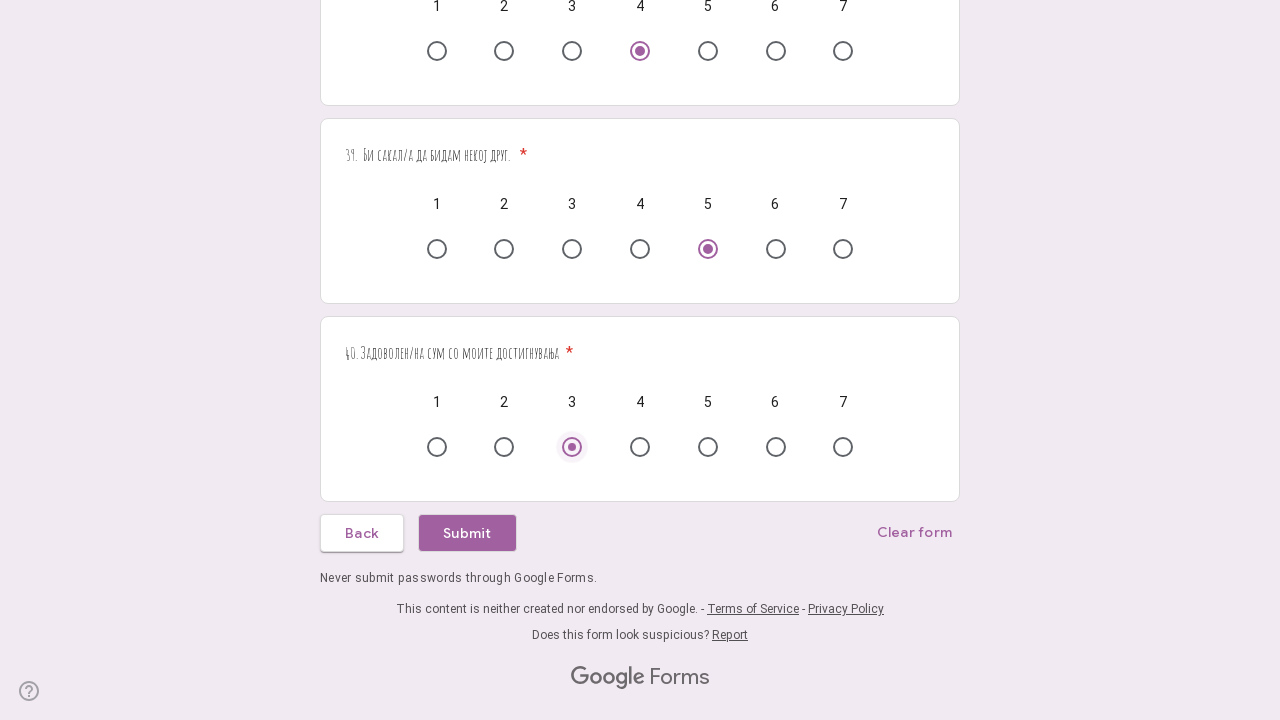

Clicked 'Submit' button to submit the form at (467, 533) on xpath=//span[contains(text(), "Submit") or contains(text(), "Прати")]
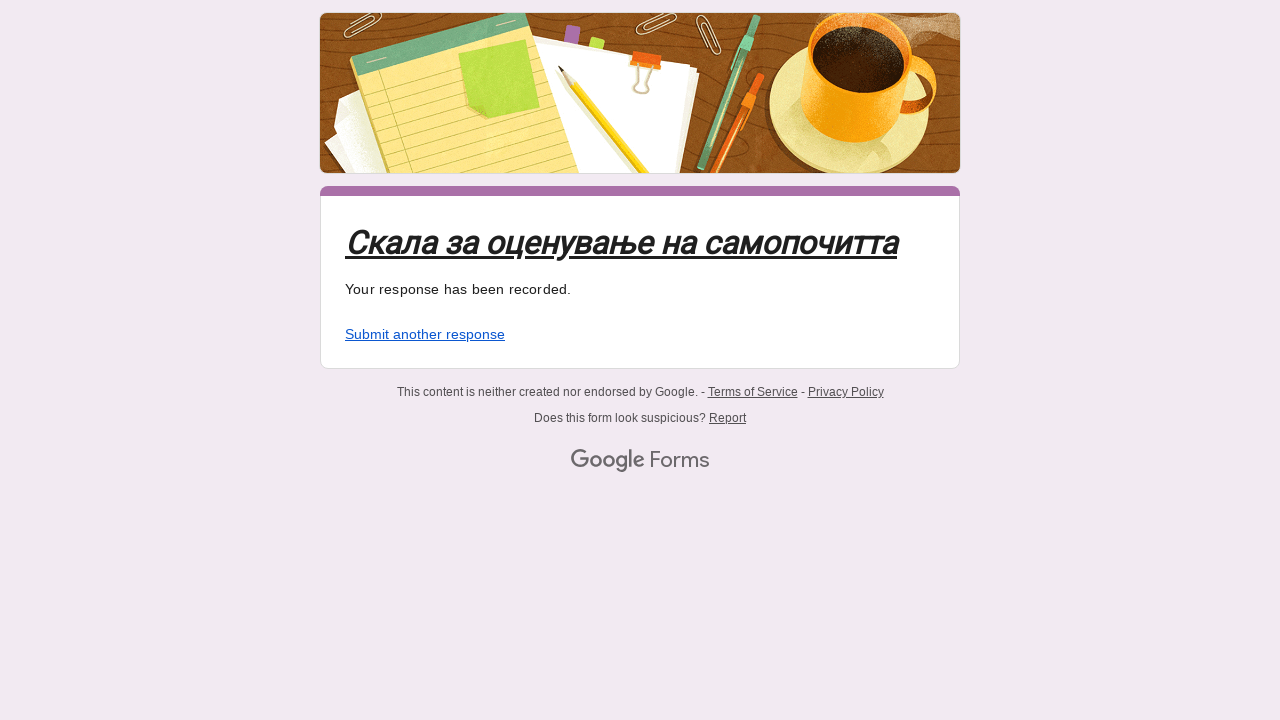

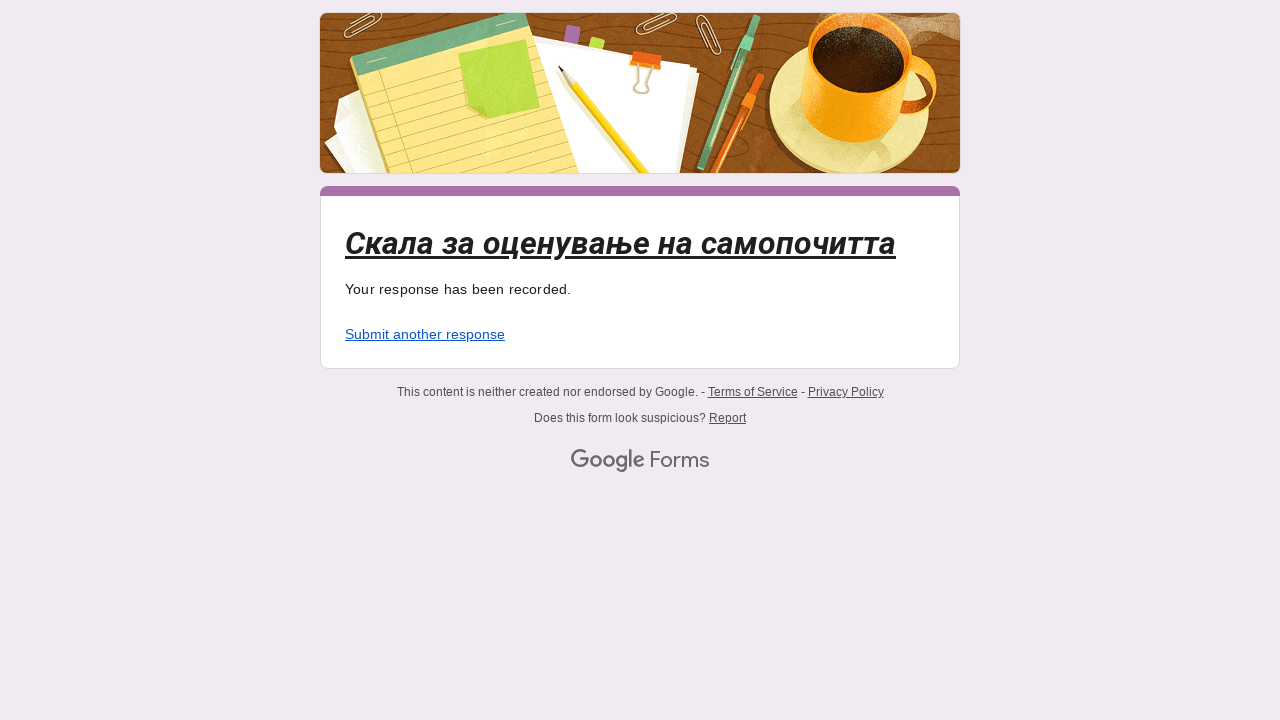